Completes the Mensa Norway online IQ test by selecting an age group (18-50), starting the test, and clicking through all 35 questions with specific answer choices.

Starting URL: https://test.mensa.no/

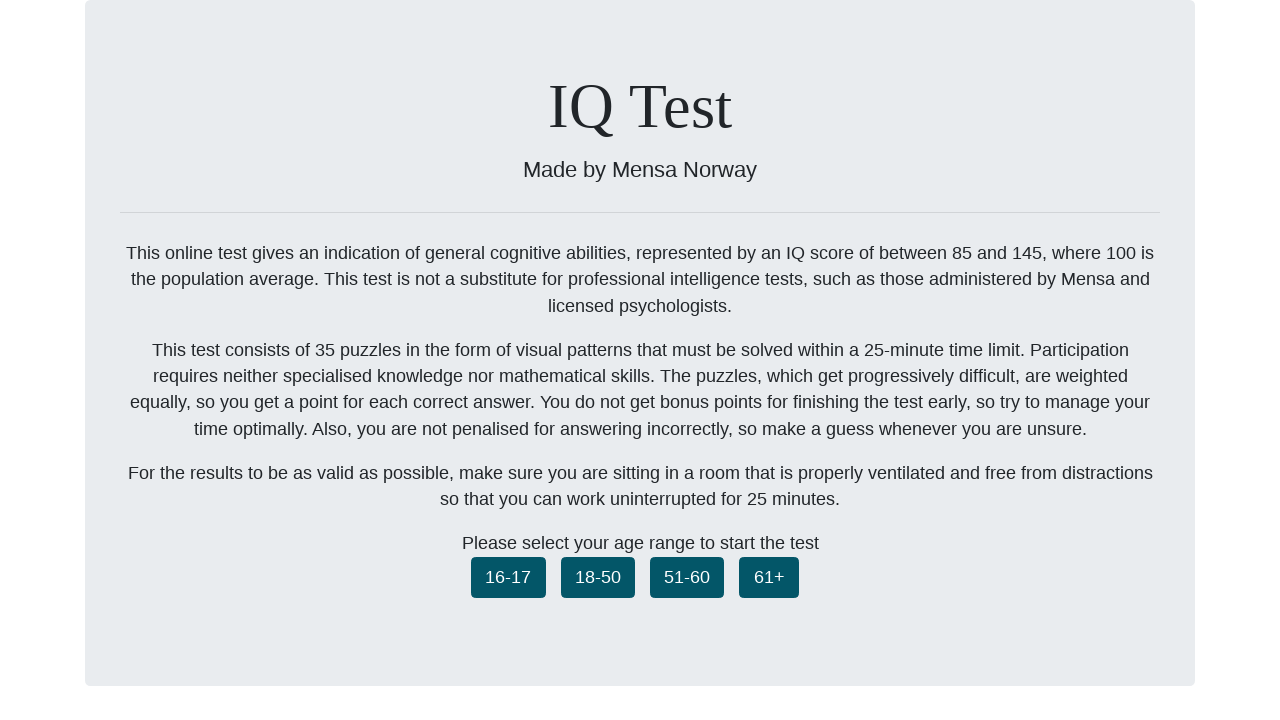

Selected age group 18-50 at (598, 577) on button.ageselect_1850
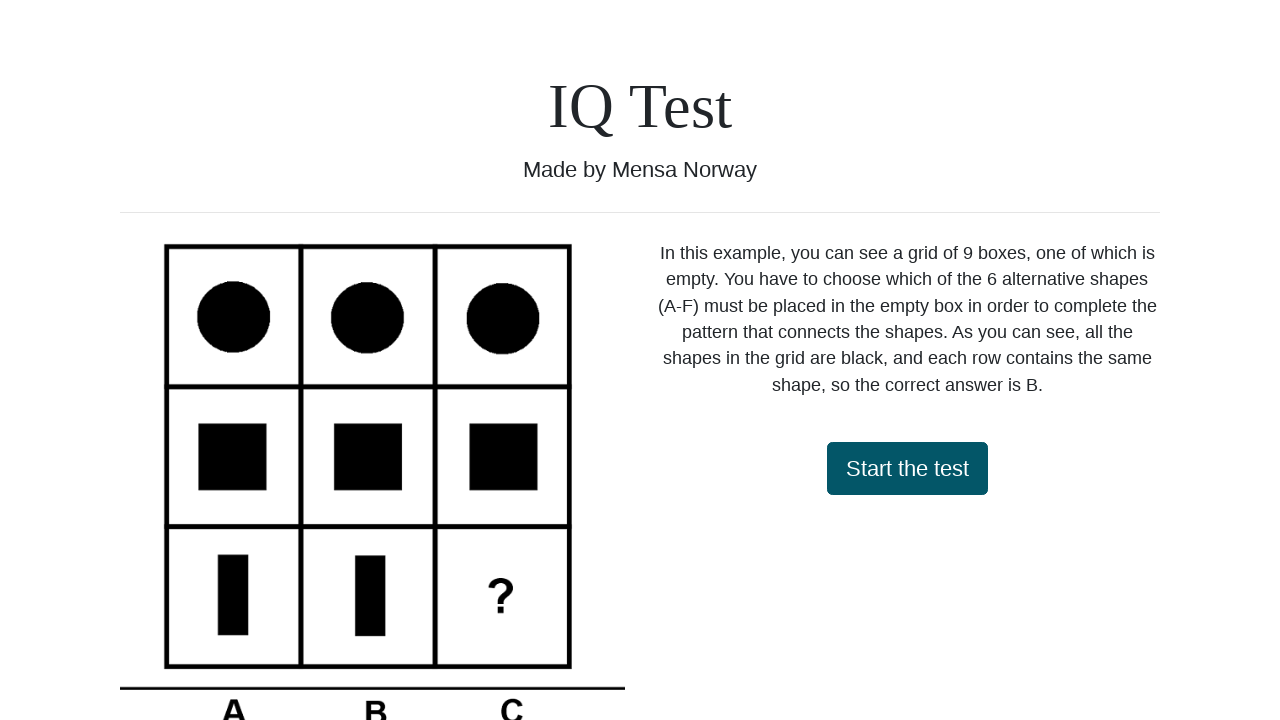

Clicked start test button at (907, 468) on #startTest
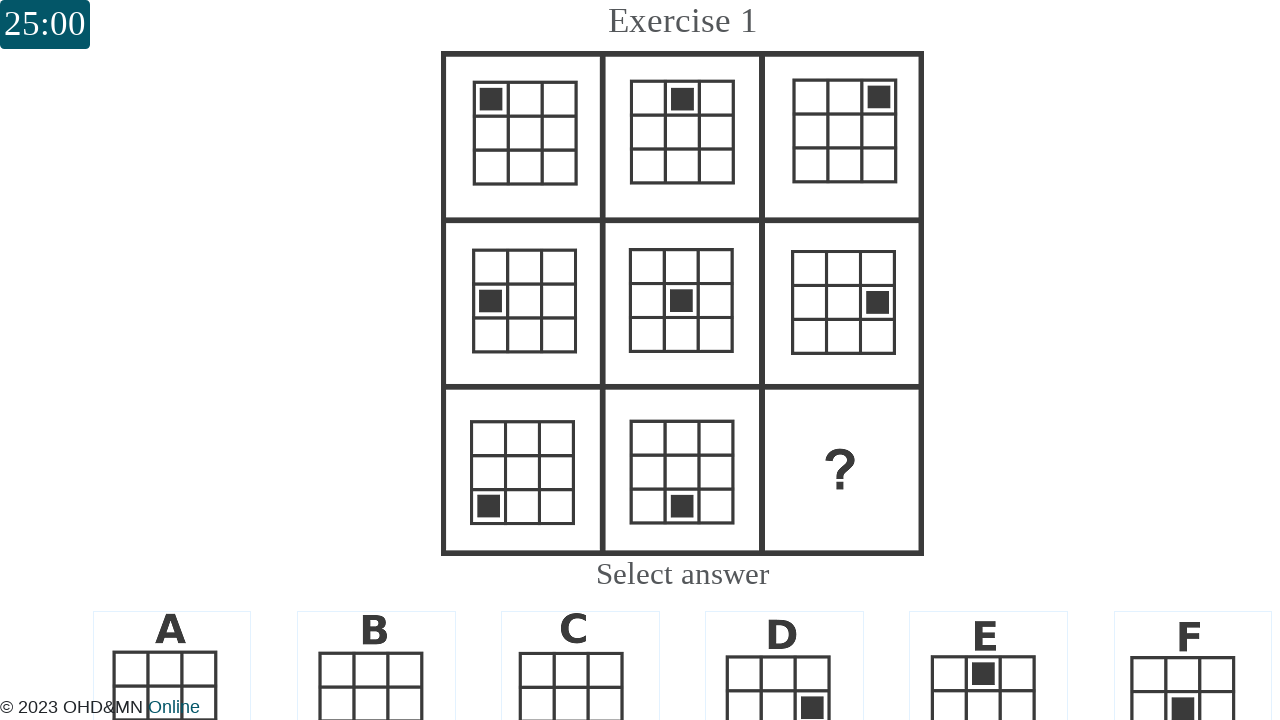

Answered question 1 with option A at (172, 644) on xpath=//div[@id="question_0"]//div[@data-answerid="0"]
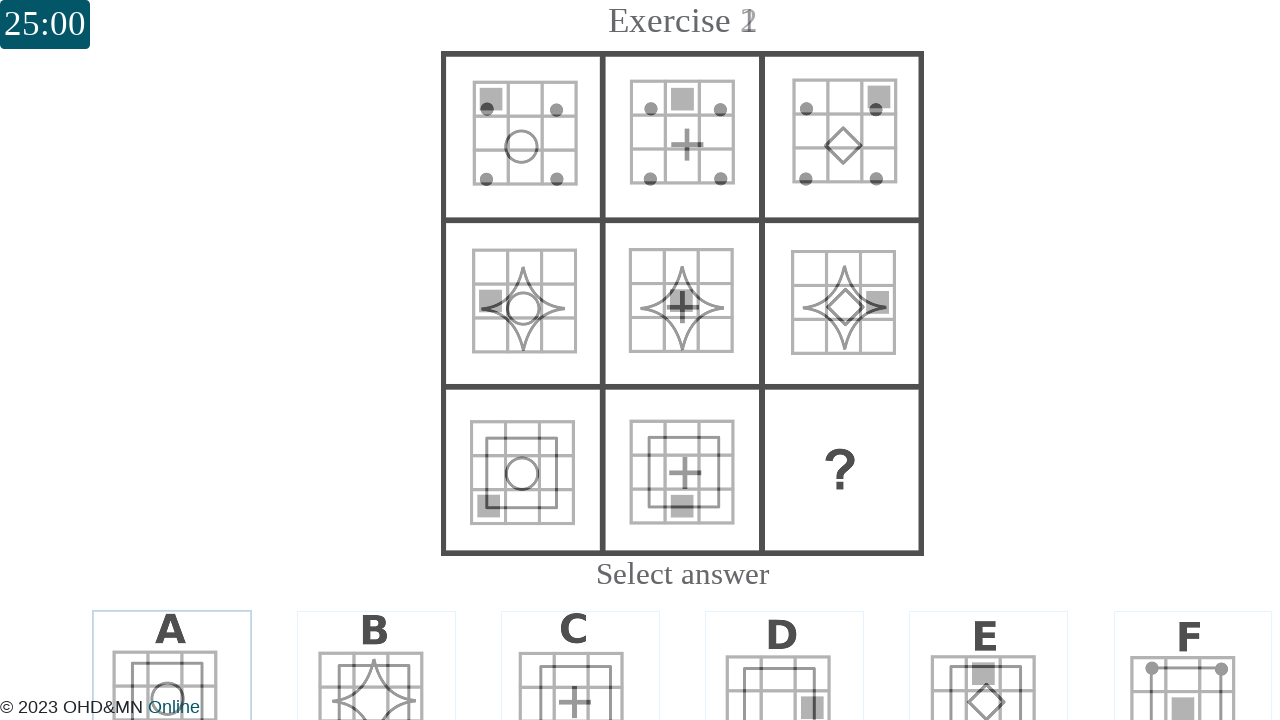

Answered question 2 with option B at (376, 644) on xpath=//div[@id="question_1"]//div[@data-answerid="1"]
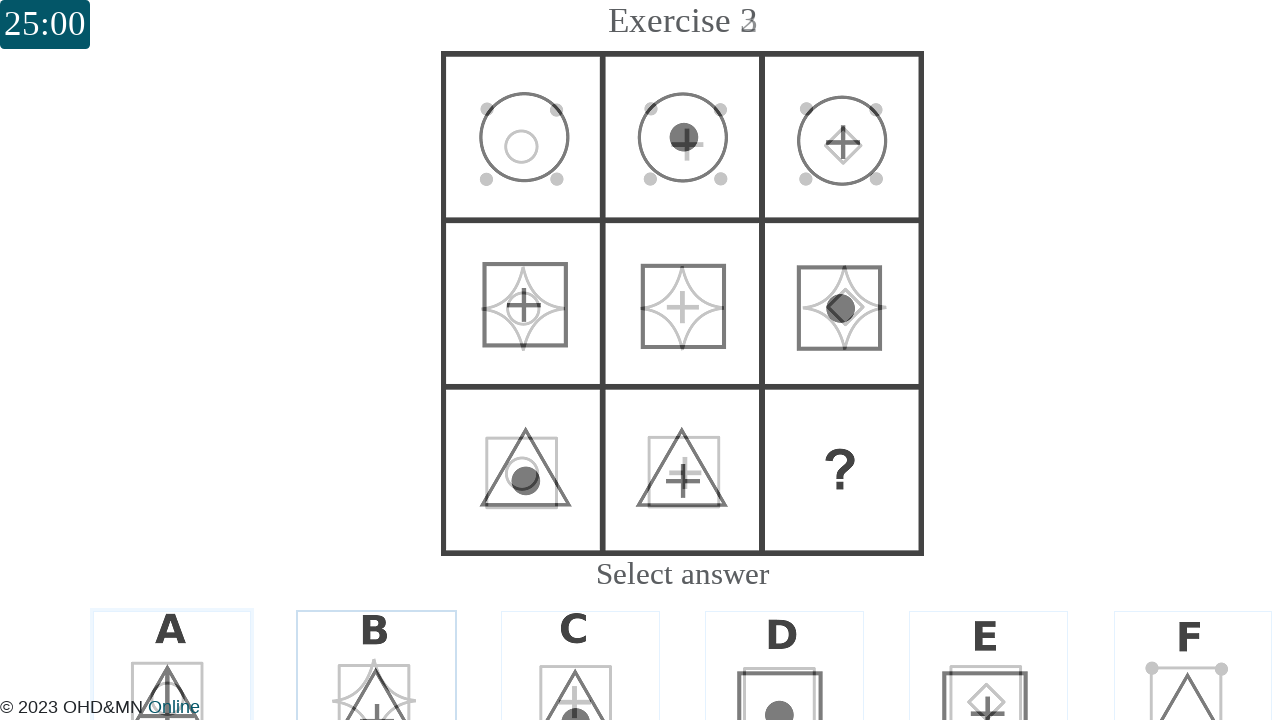

Answered question 3 with option C at (580, 644) on xpath=//div[@id="question_2"]//div[@data-answerid="2"]
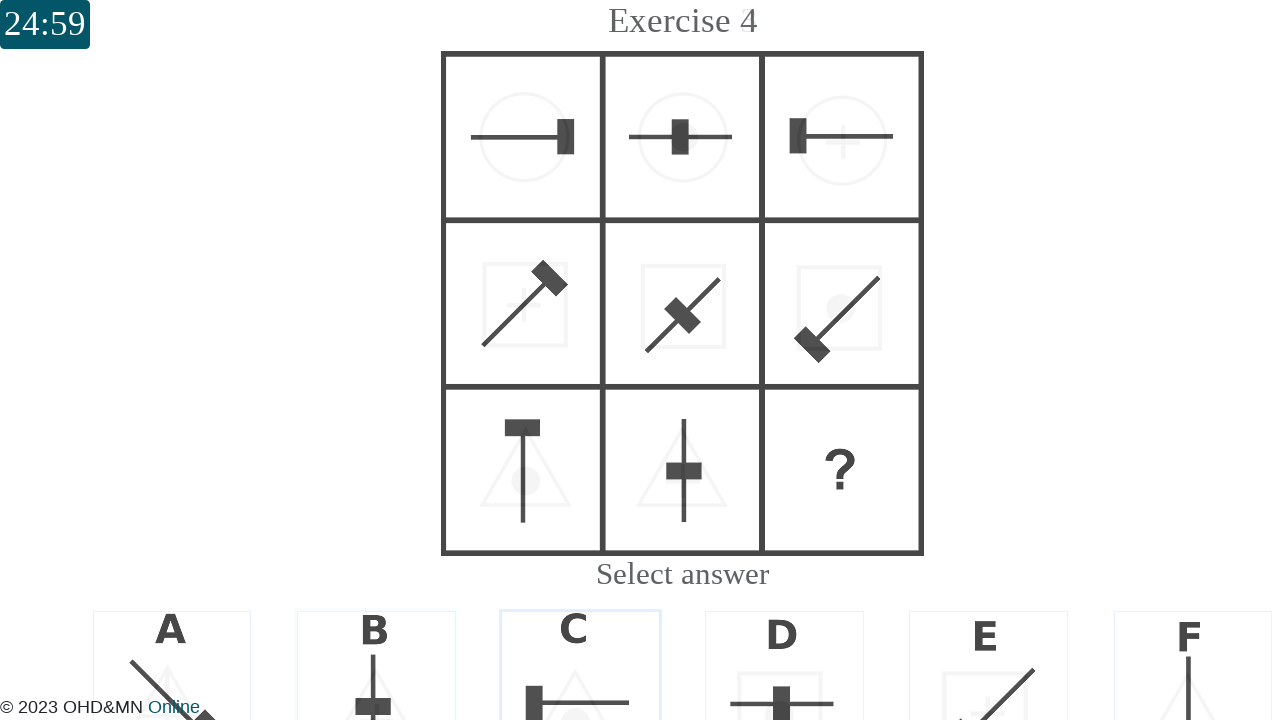

Answered question 4 with option F at (1193, 644) on xpath=//div[@id="question_3"]//div[@data-answerid="5"]
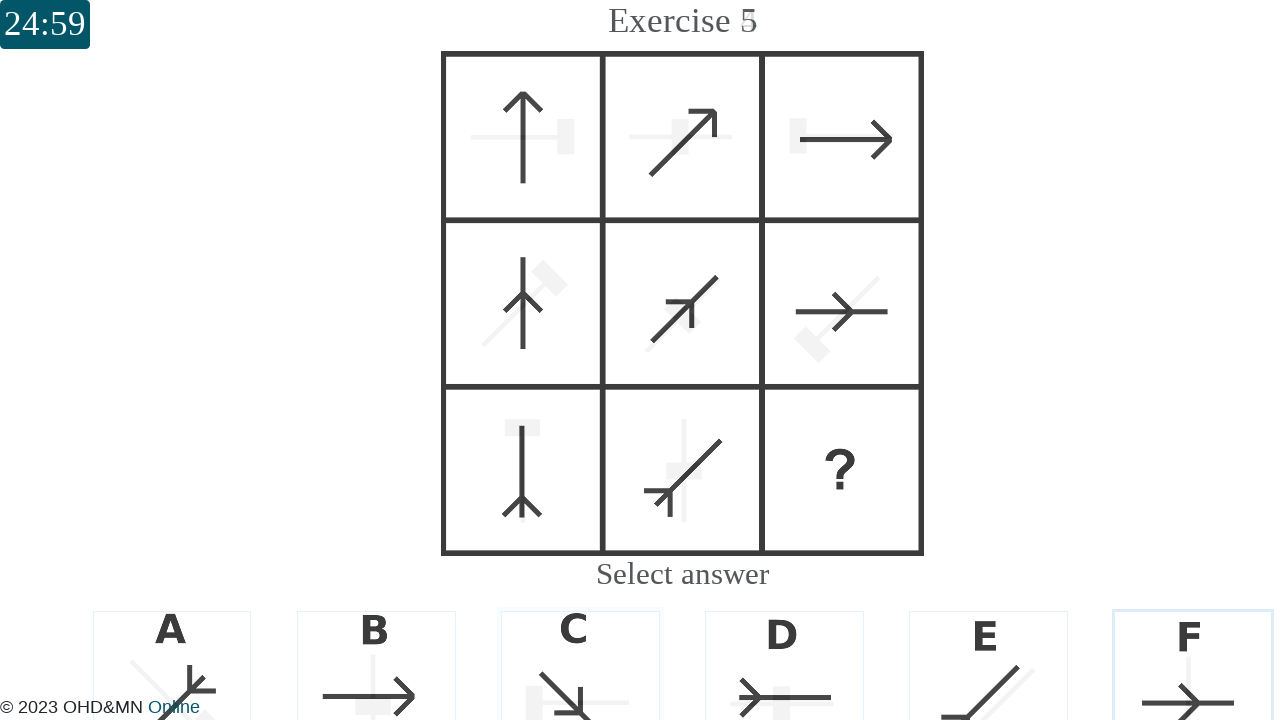

Answered question 5 with option D at (785, 644) on xpath=//div[@id="question_4"]//div[@data-answerid="3"]
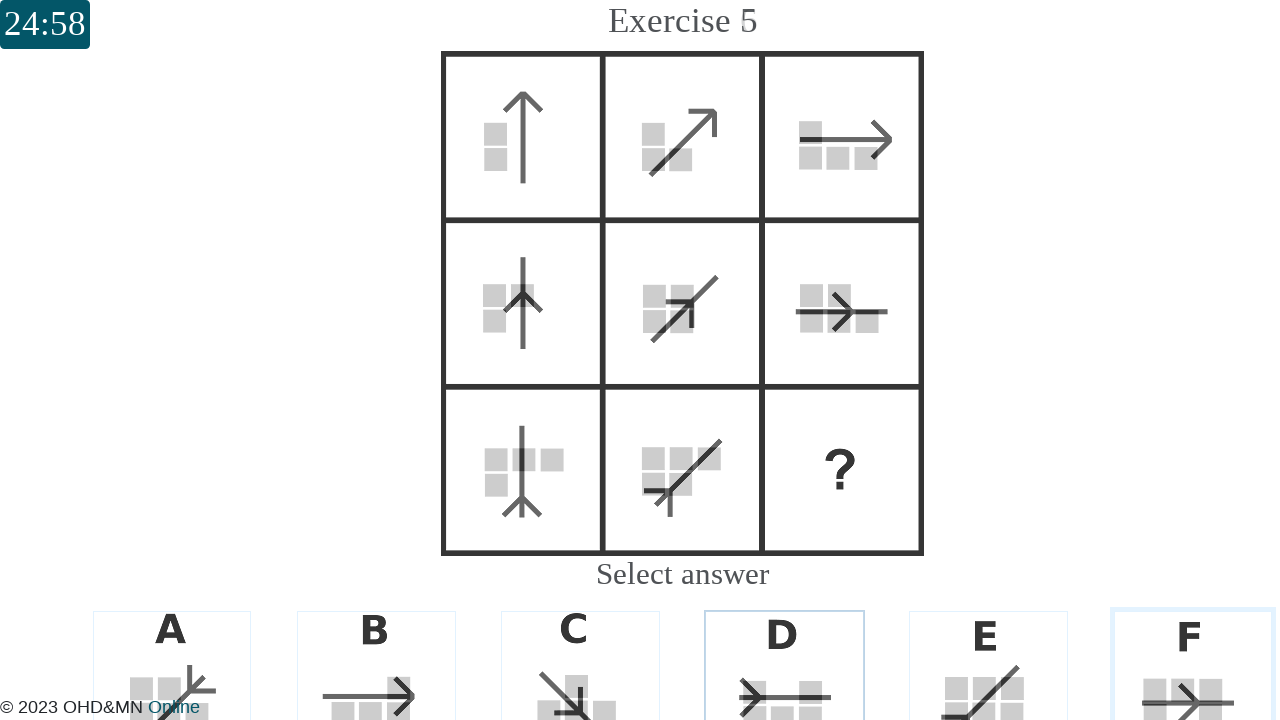

Answered question 6 with option E at (989, 644) on xpath=//div[@id="question_5"]//div[@data-answerid="4"]
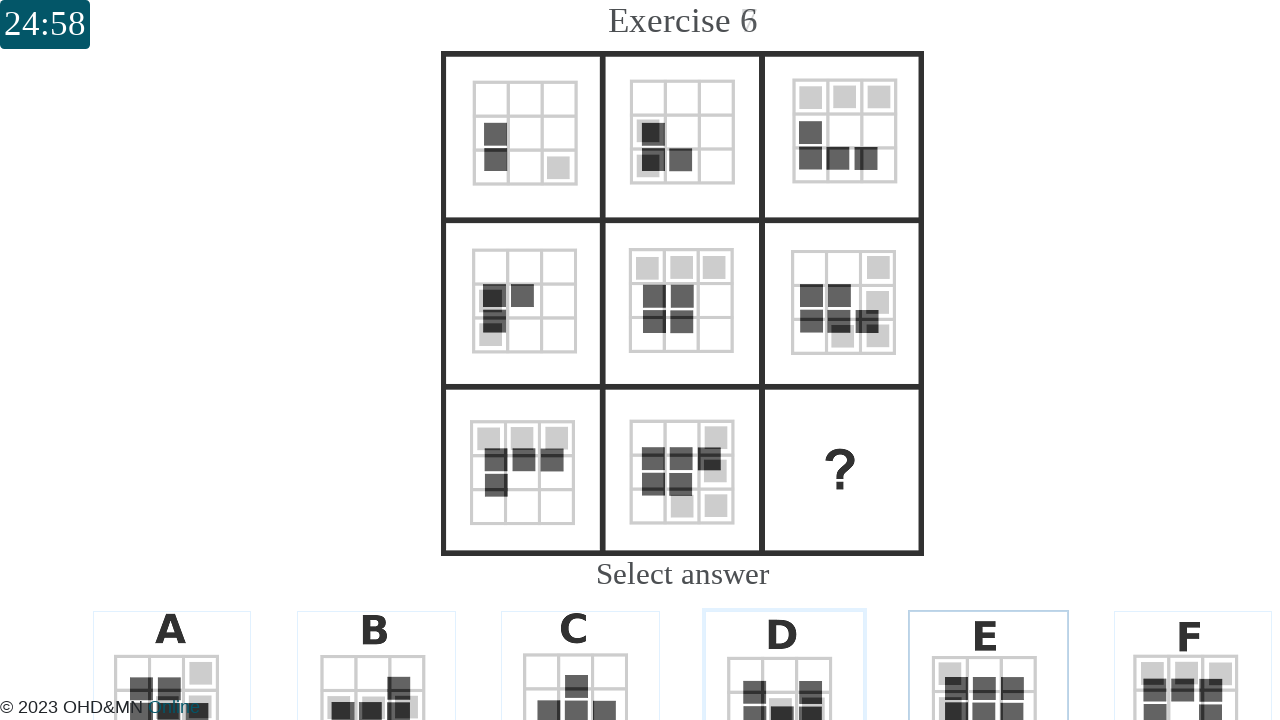

Answered question 7 with option D at (785, 644) on xpath=//div[@id="question_6"]//div[@data-answerid="3"]
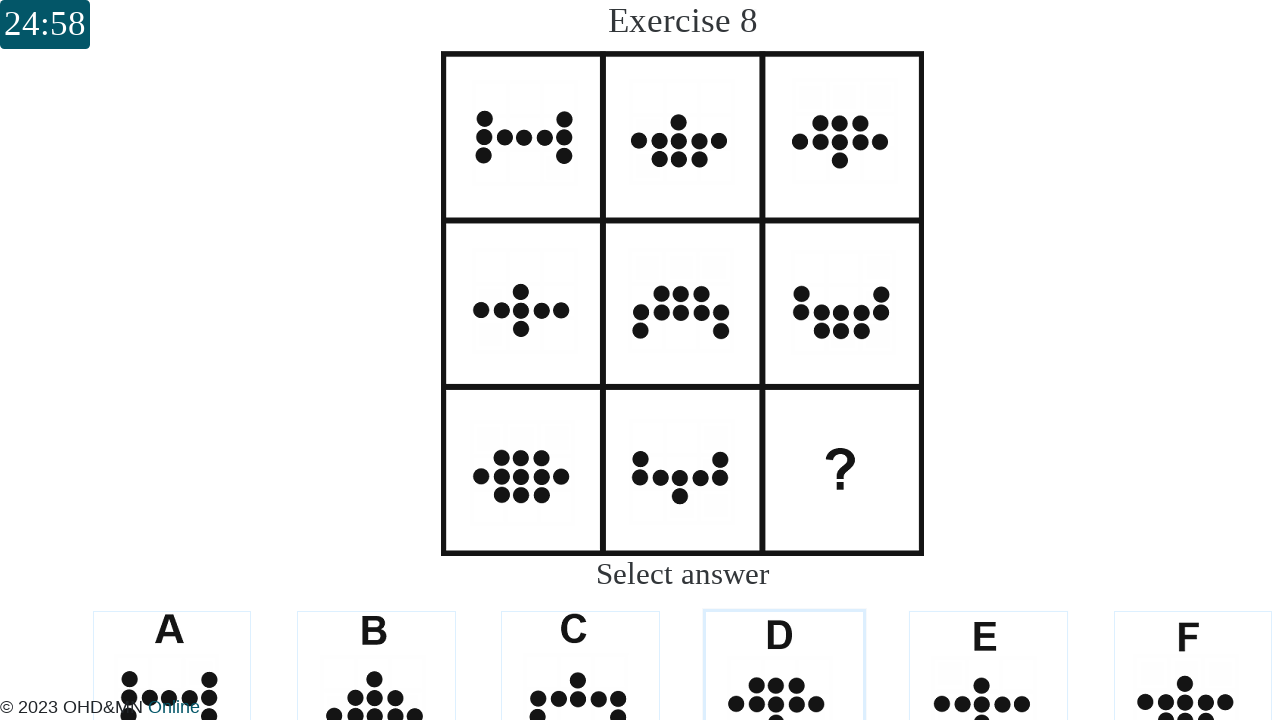

Answered question 8 with option A at (172, 644) on xpath=//div[@id="question_7"]//div[@data-answerid="0"]
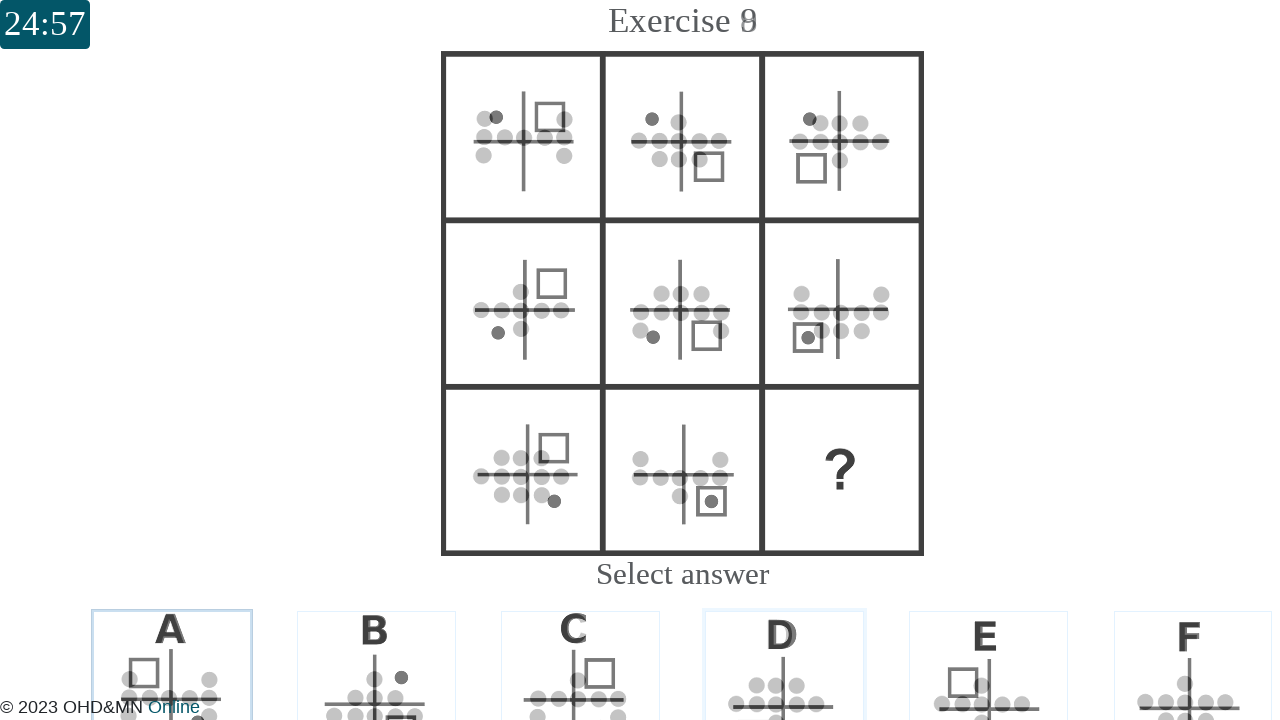

Answered question 9 with option D at (785, 644) on xpath=//div[@id="question_8"]//div[@data-answerid="3"]
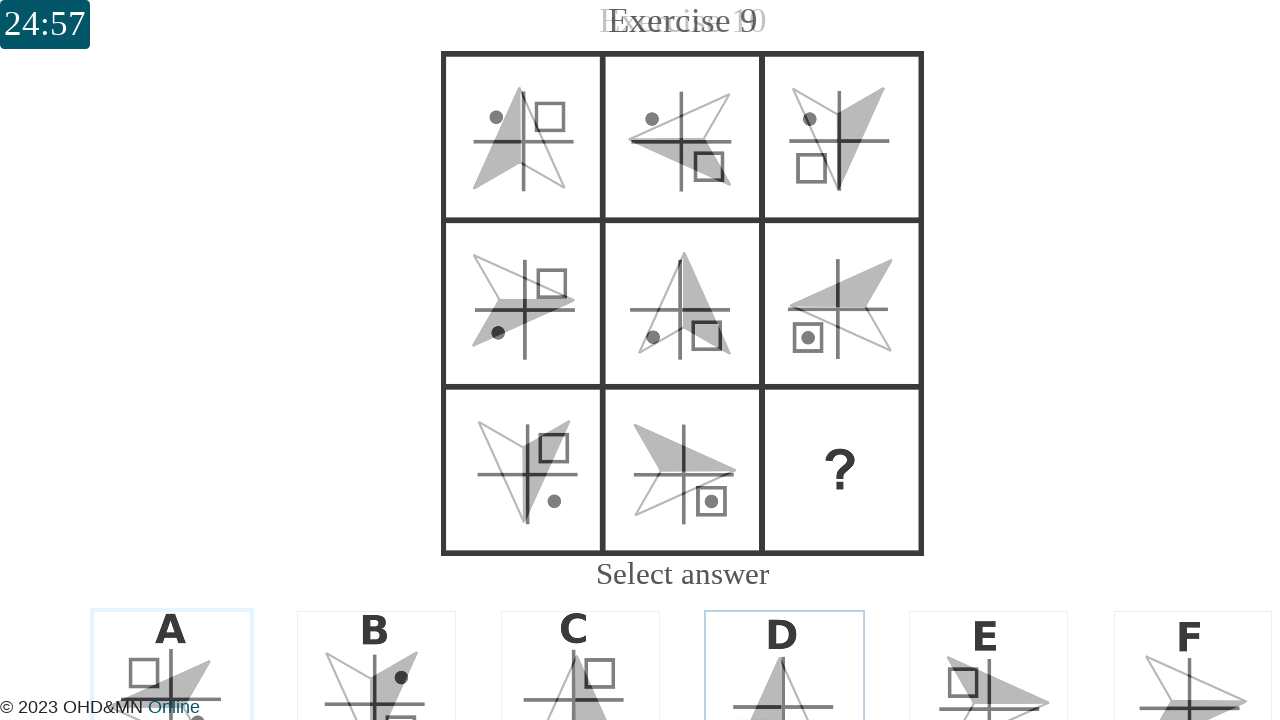

Answered question 10 with option C at (580, 644) on xpath=//div[@id="question_9"]//div[@data-answerid="2"]
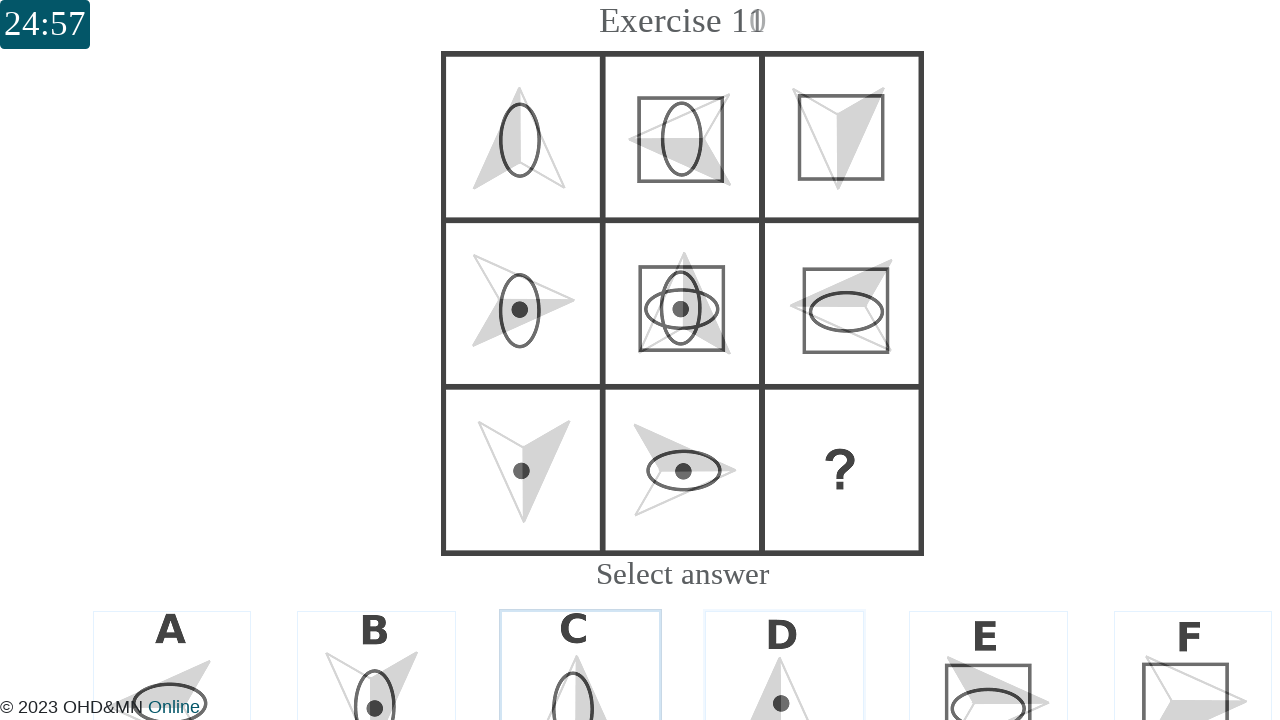

Answered question 11 with option D at (785, 644) on xpath=//div[@id="question_10"]//div[@data-answerid="3"]
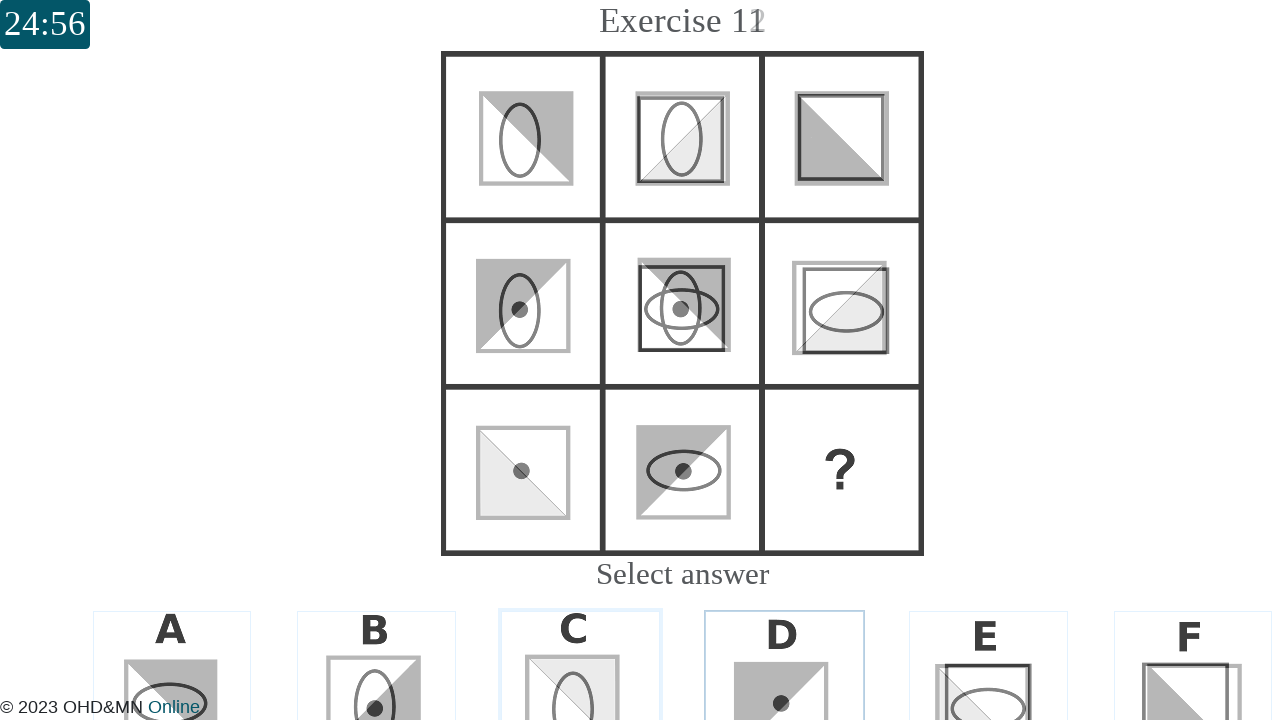

Answered question 12 with option F at (1193, 644) on xpath=//div[@id="question_11"]//div[@data-answerid="5"]
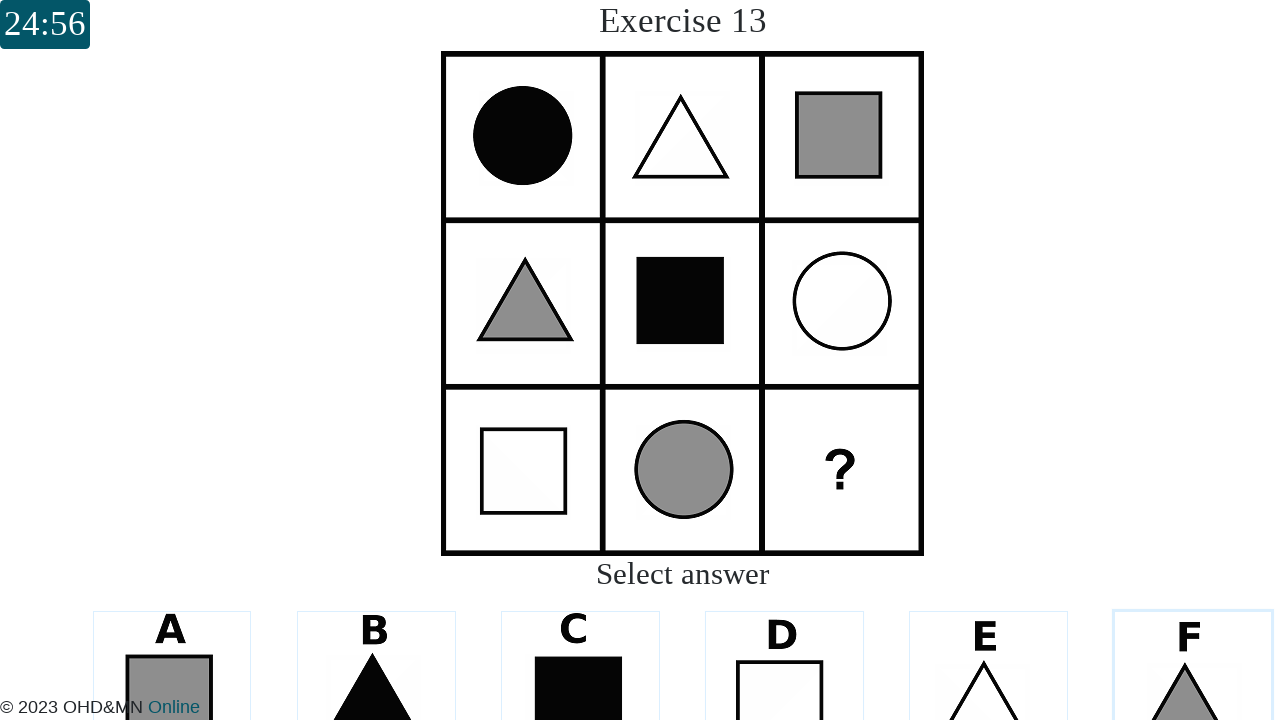

Answered question 13 with option E at (989, 644) on xpath=//div[@id="question_12"]//div[@data-answerid="4"]
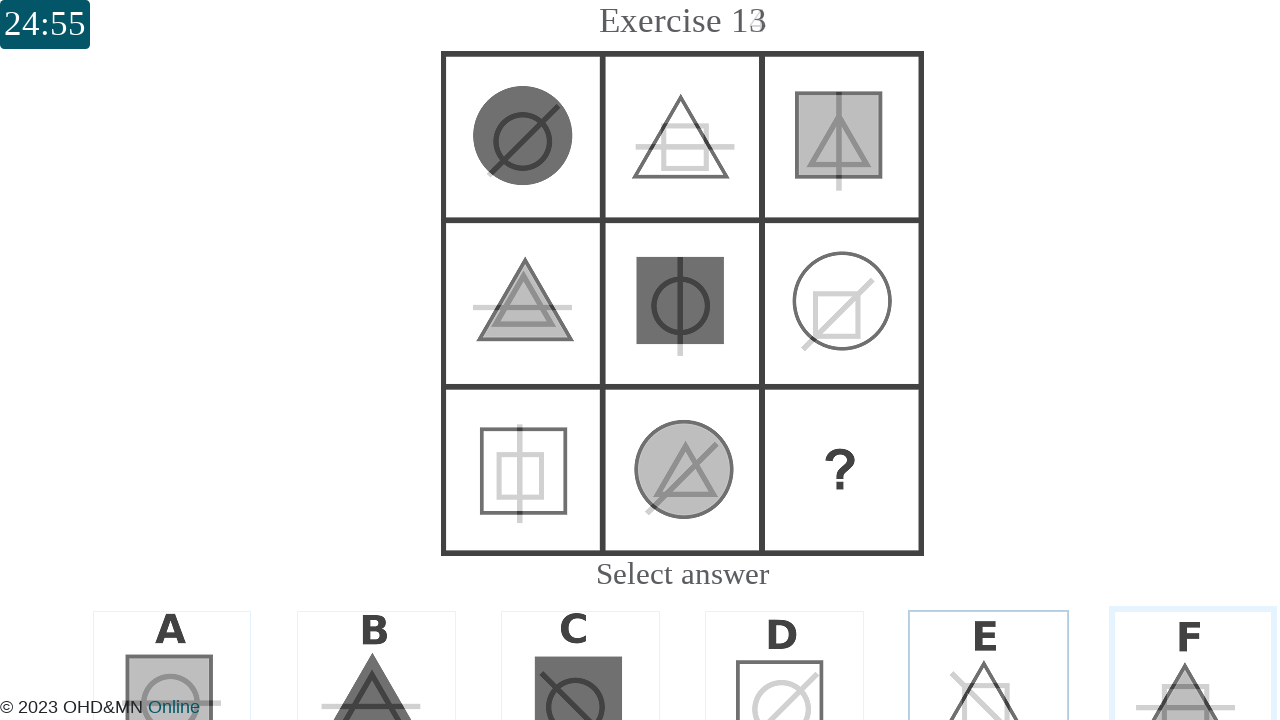

Answered question 14 with option B at (376, 644) on xpath=//div[@id="question_13"]//div[@data-answerid="1"]
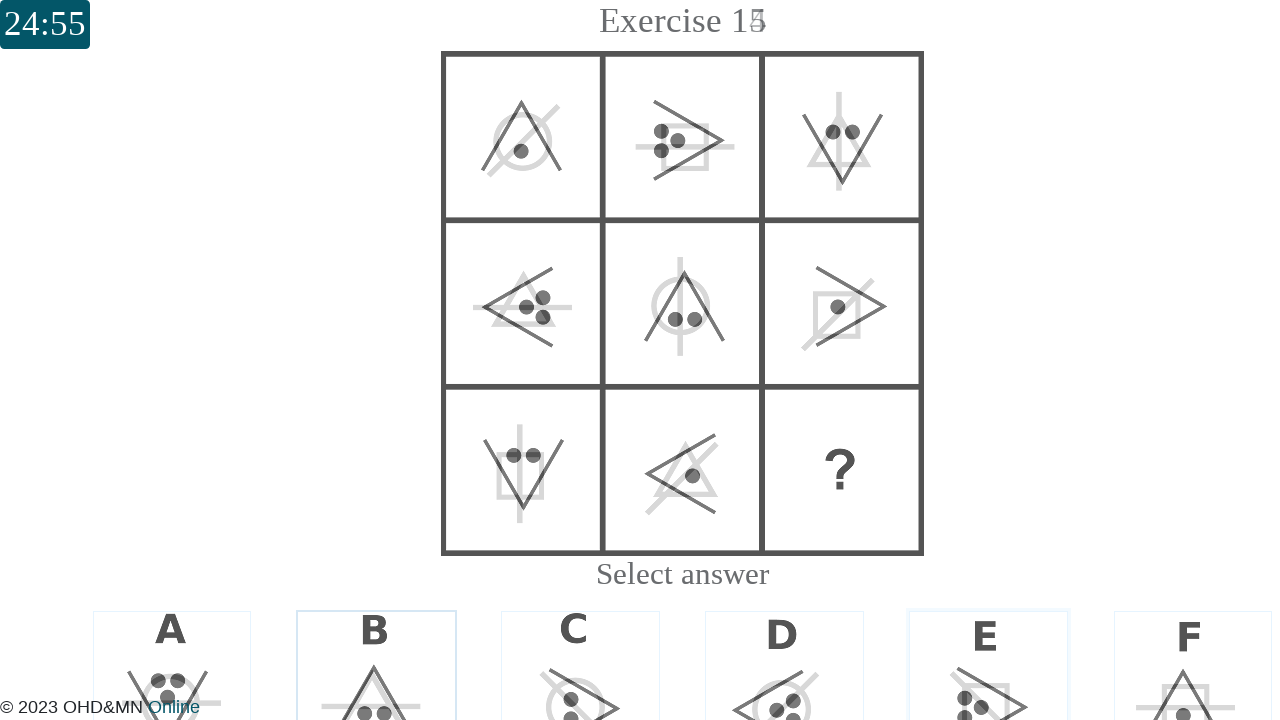

Answered question 15 with option E at (989, 644) on xpath=//div[@id="question_14"]//div[@data-answerid="4"]
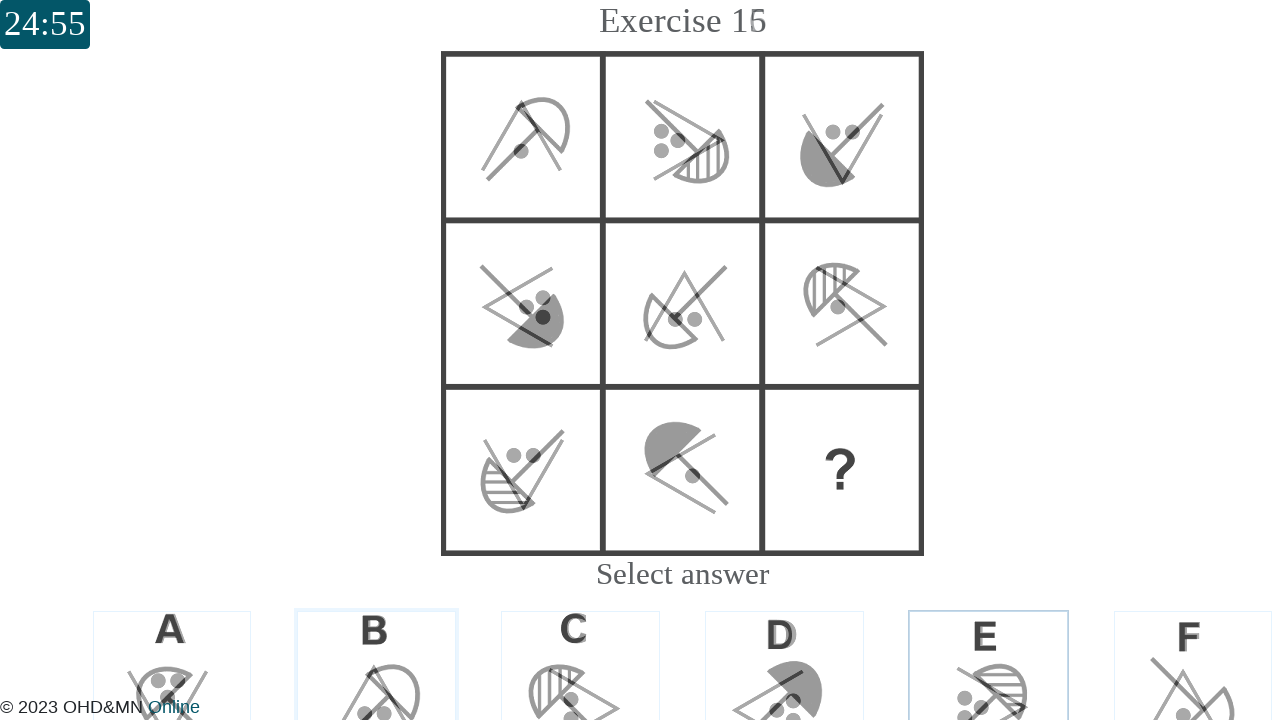

Answered question 16 with option B at (580, 644) on xpath=//div[@id="question_15"]//div[@data-answerid="2"]
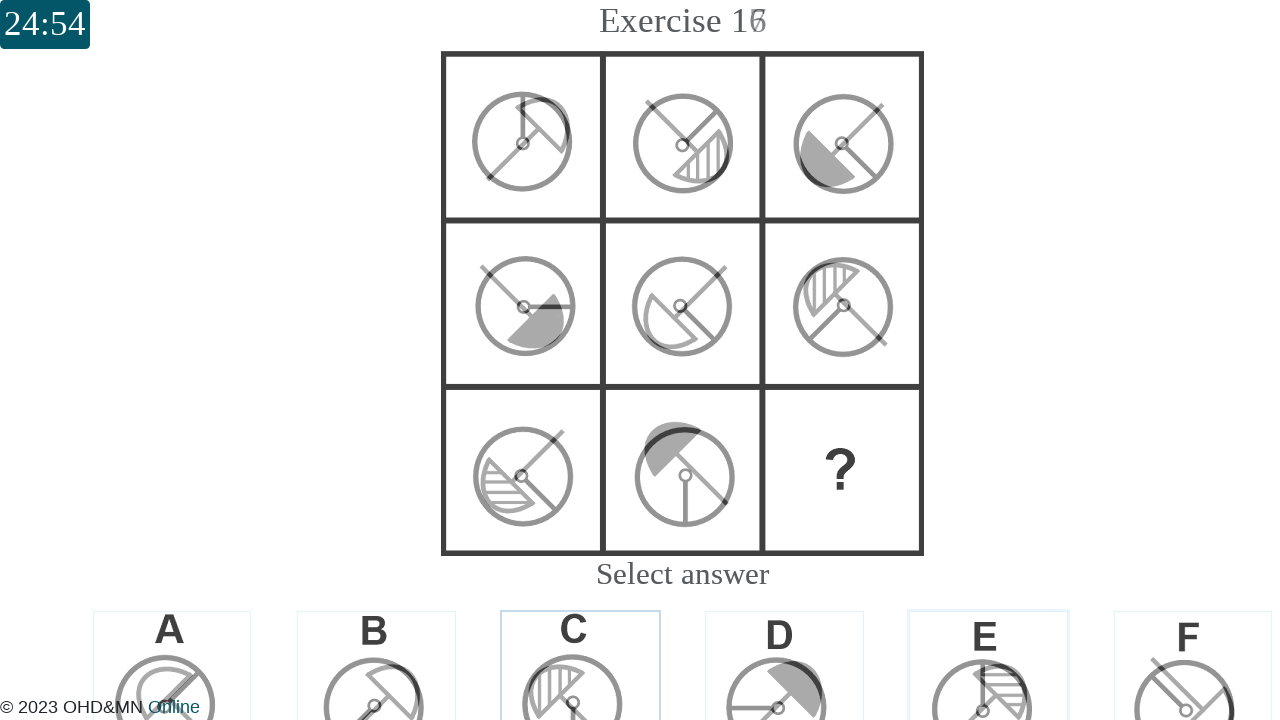

Answered question 17 with option D at (785, 644) on xpath=//div[@id="question_16"]//div[@data-answerid="3"]
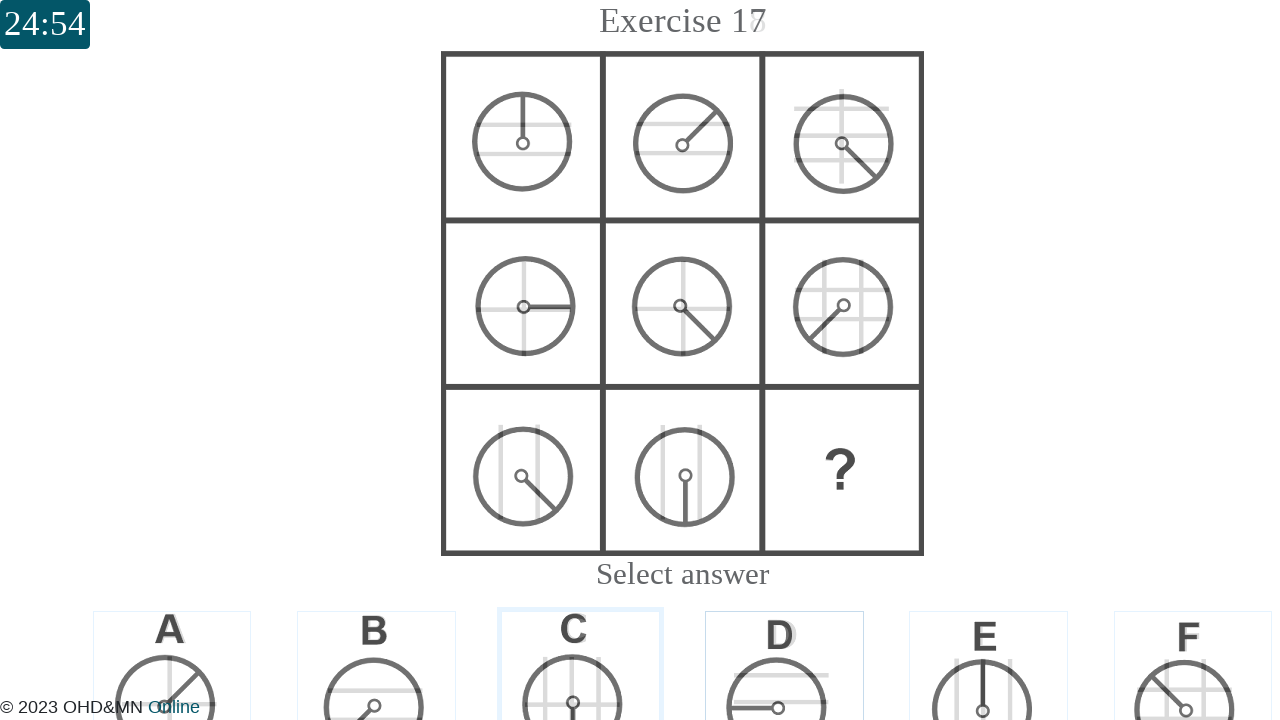

Answered question 18 with option F at (1193, 644) on xpath=//div[@id="question_17"]//div[@data-answerid="5"]
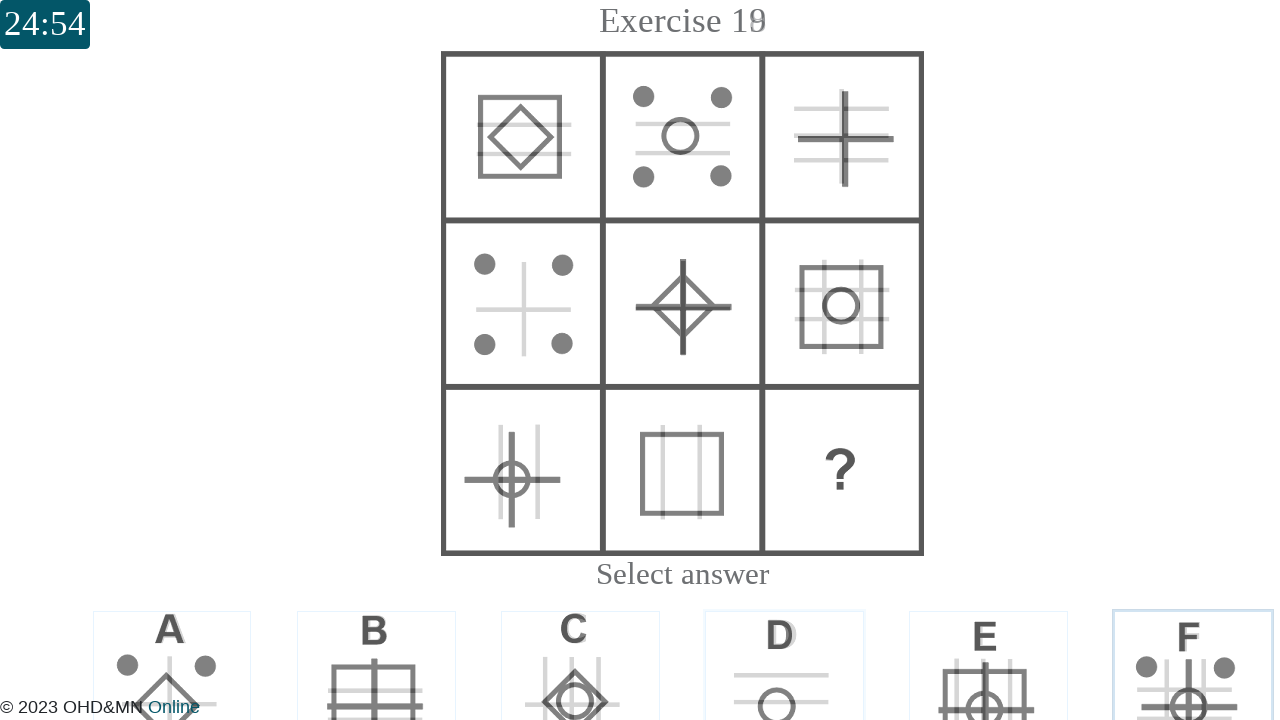

Answered question 19 with option A at (172, 644) on xpath=//div[@id="question_18"]//div[@data-answerid="0"]
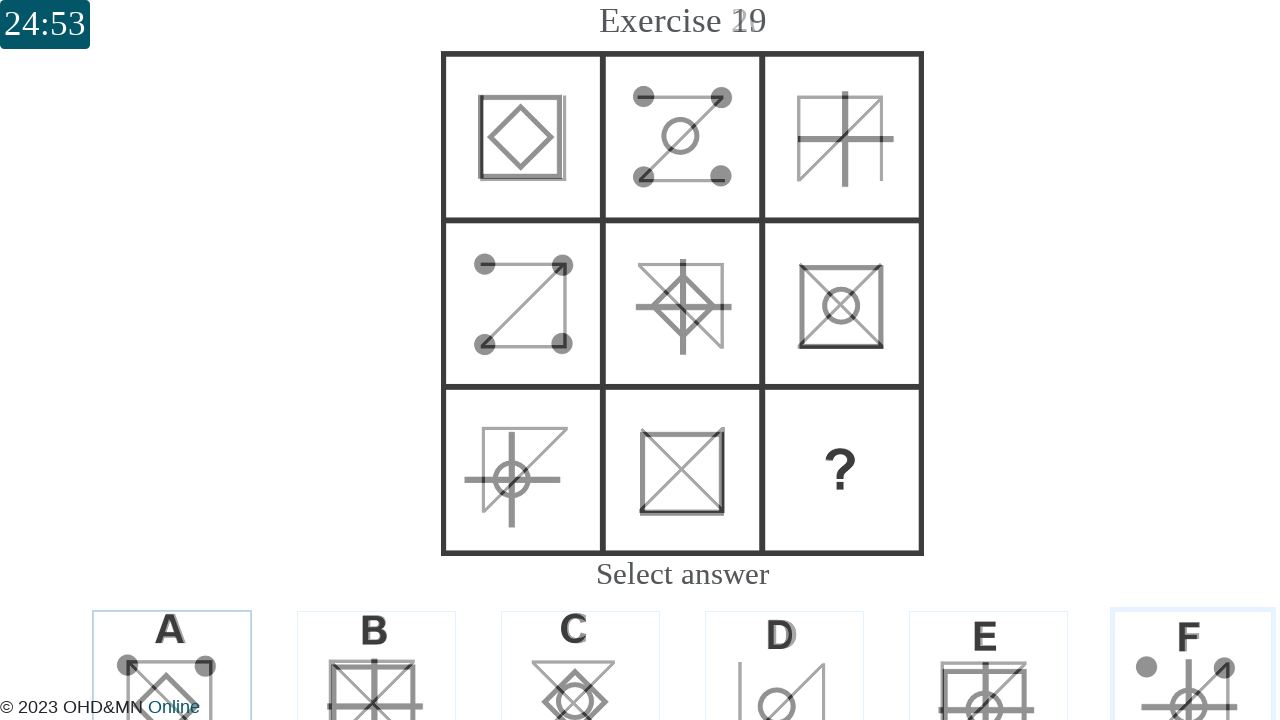

Answered question 20 with option D at (785, 644) on xpath=//div[@id="question_19"]//div[@data-answerid="3"]
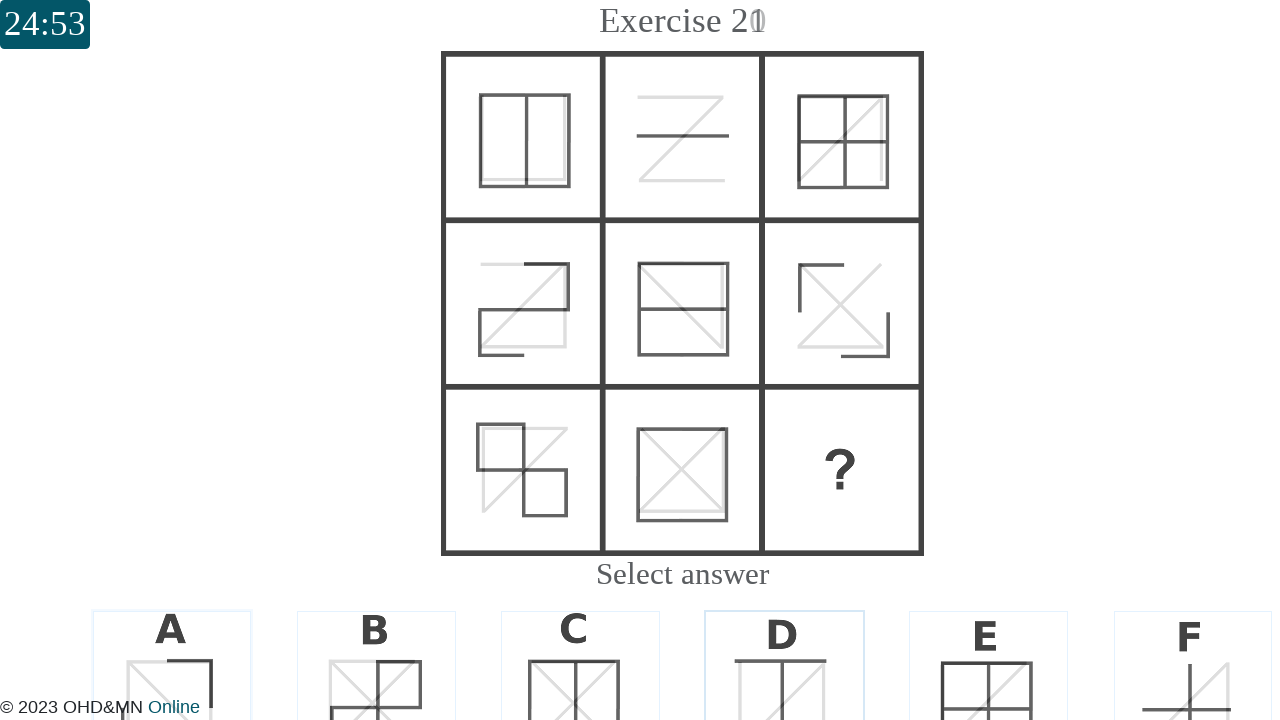

Answered question 21 with option F at (1193, 644) on xpath=//div[@id="question_20"]//div[@data-answerid="5"]
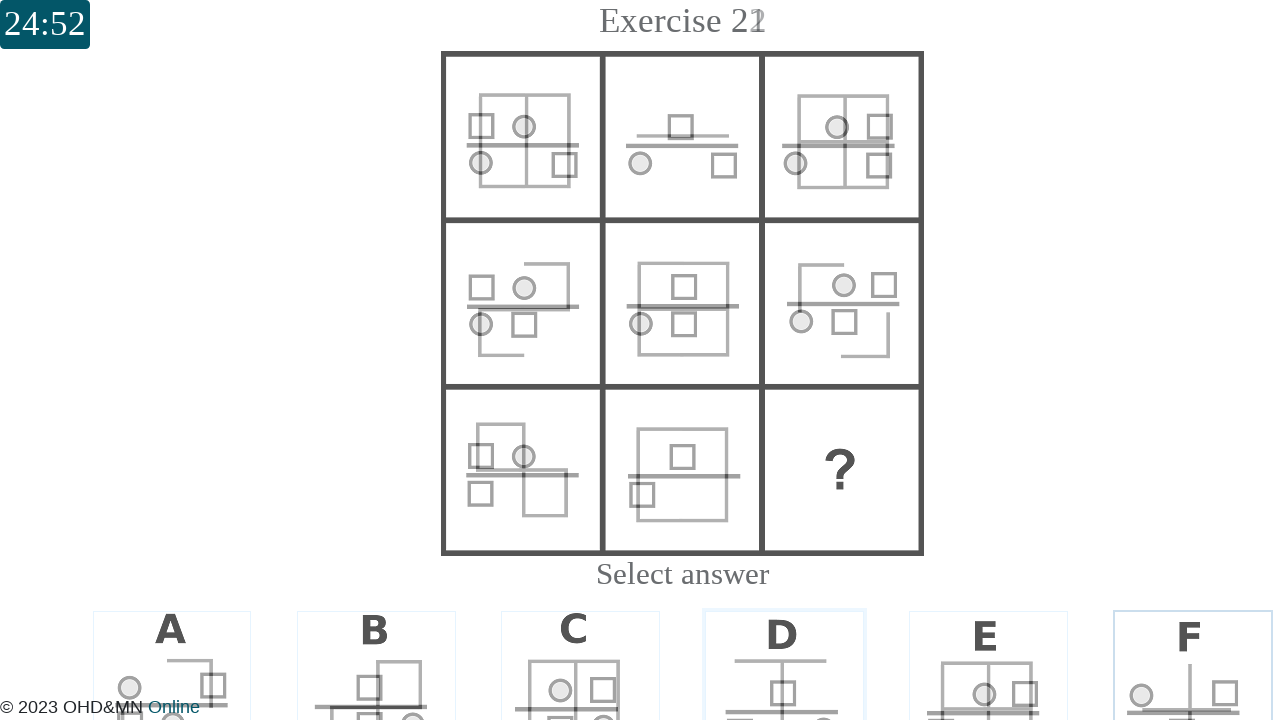

Answered question 22 with option E at (989, 644) on xpath=//div[@id="question_21"]//div[@data-answerid="4"]
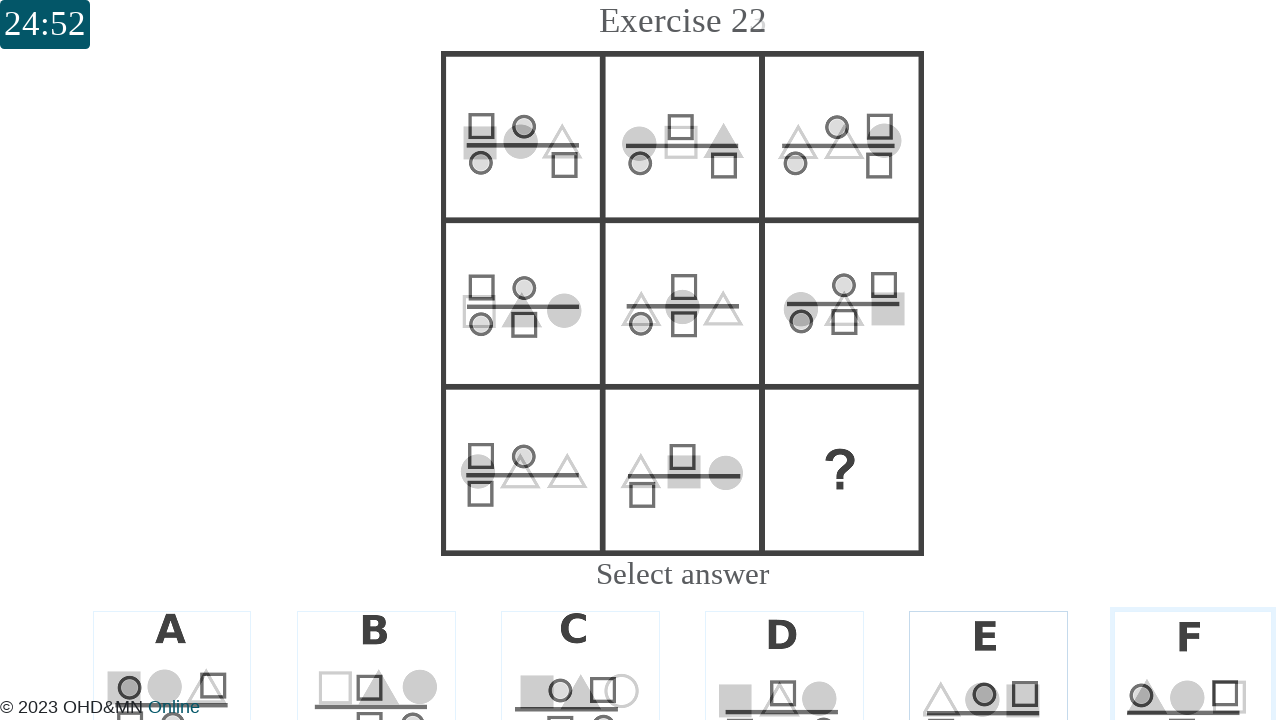

Answered question 23 with option D at (785, 644) on xpath=//div[@id="question_22"]//div[@data-answerid="3"]
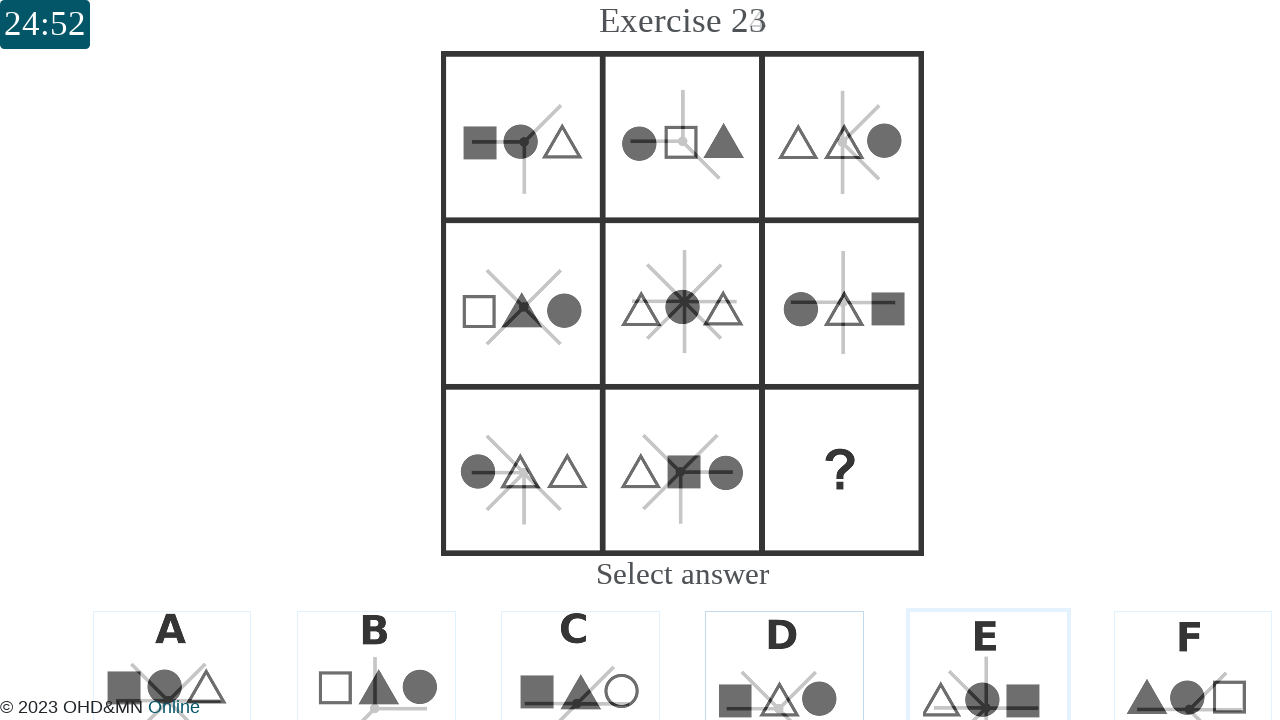

Answered question 24 with option B at (376, 644) on xpath=//div[@id="question_23"]//div[@data-answerid="1"]
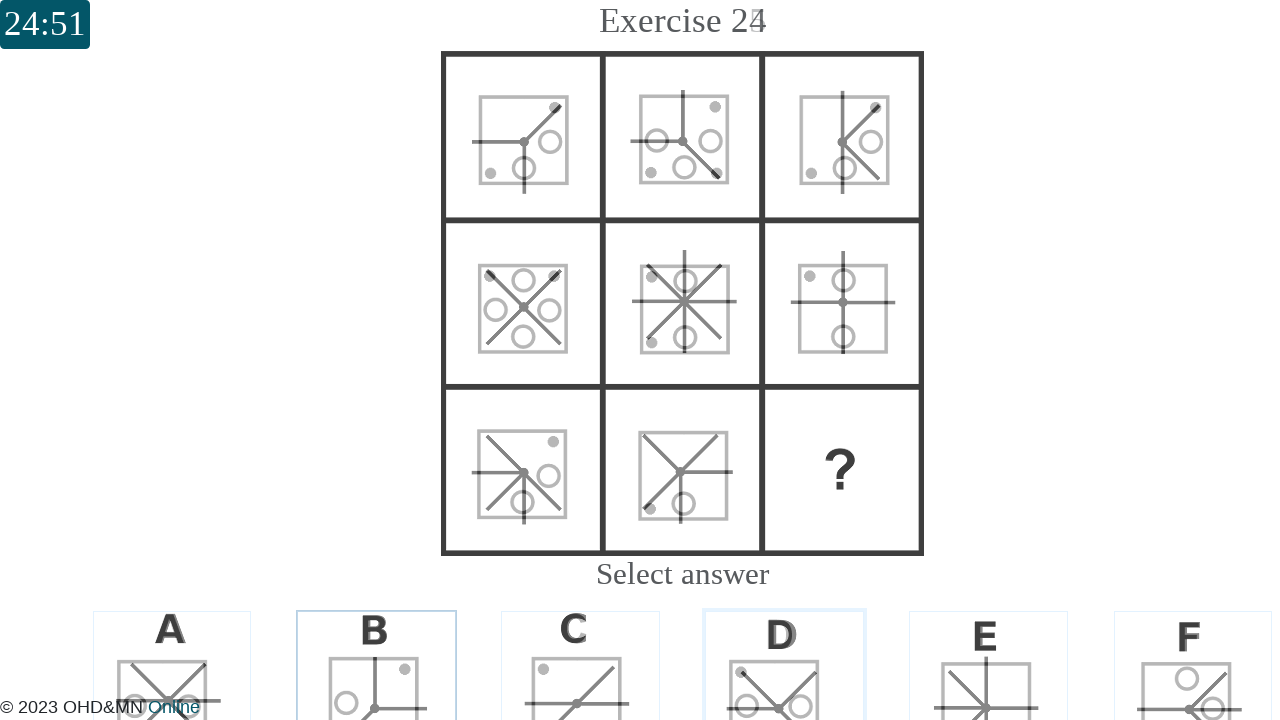

Answered question 25 with option A at (172, 644) on xpath=//div[@id="question_24"]//div[@data-answerid="0"]
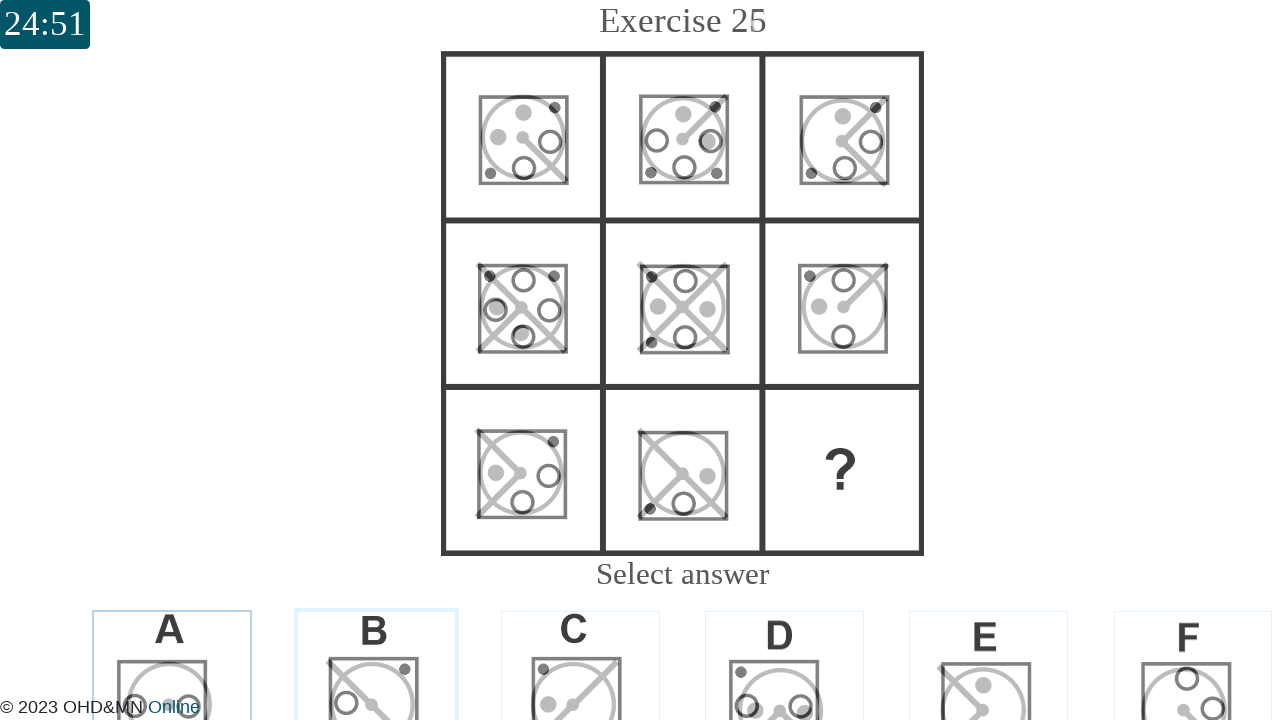

Answered question 26 with option B at (376, 644) on xpath=//div[@id="question_25"]//div[@data-answerid="1"]
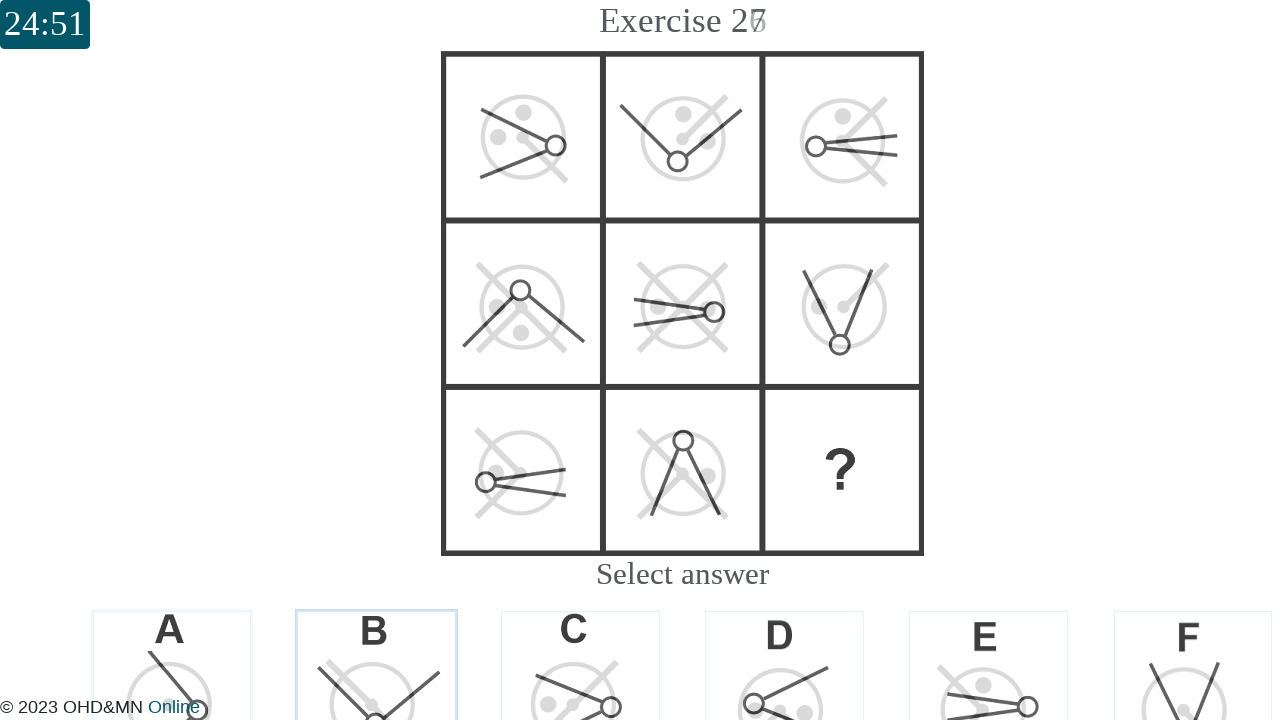

Answered question 27 with option F at (1193, 644) on xpath=//div[@id="question_26"]//div[@data-answerid="5"]
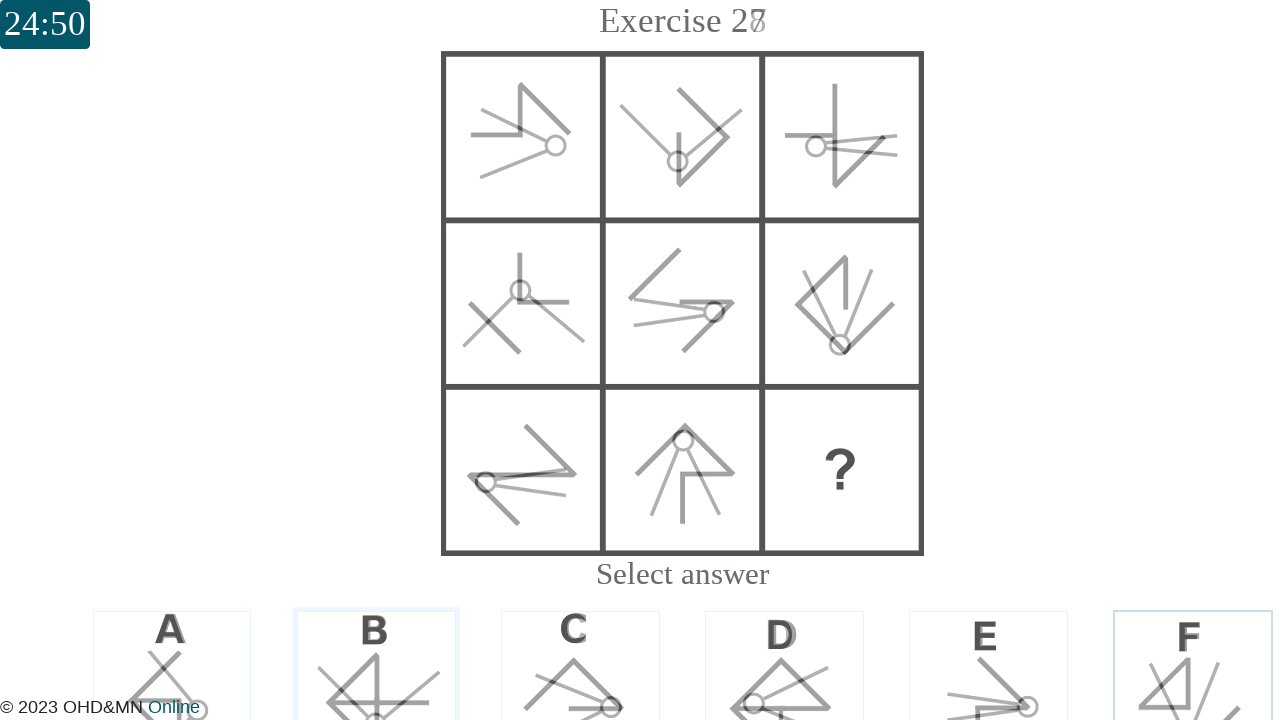

Answered question 28 with option E at (989, 644) on xpath=//div[@id="question_27"]//div[@data-answerid="4"]
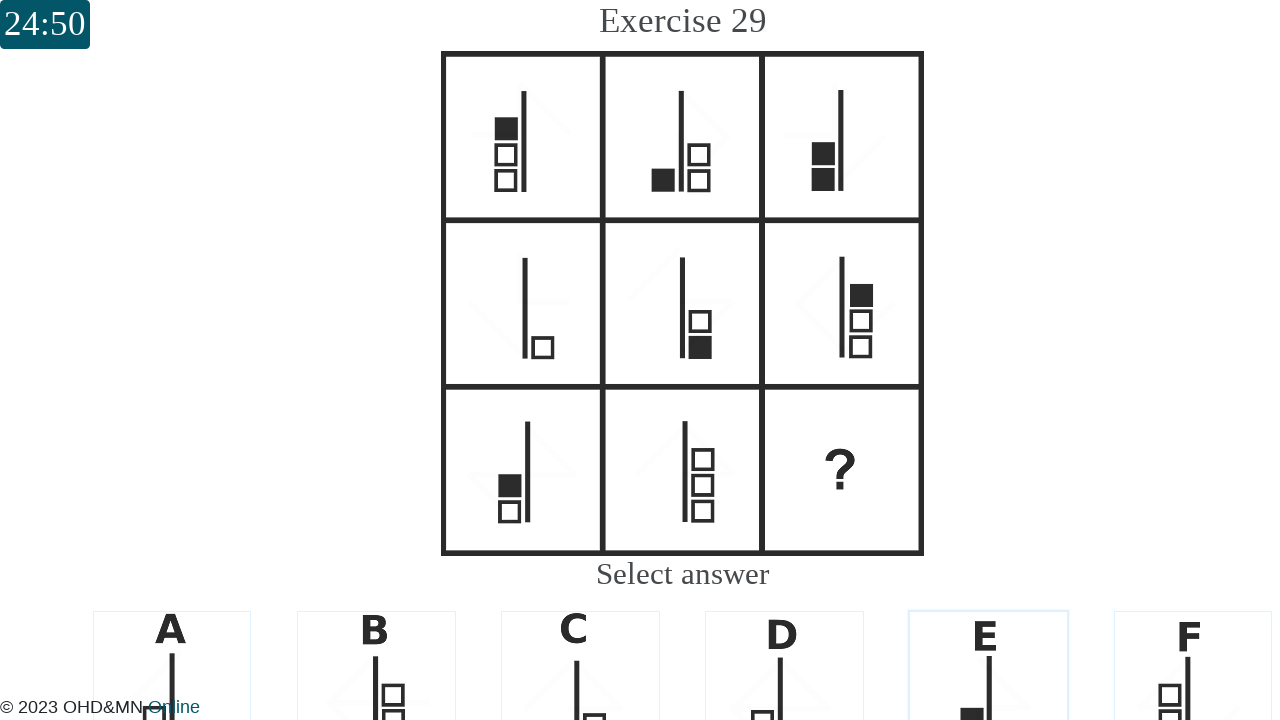

Answered question 29 with option A at (172, 644) on xpath=//div[@id="question_28"]//div[@data-answerid="0"]
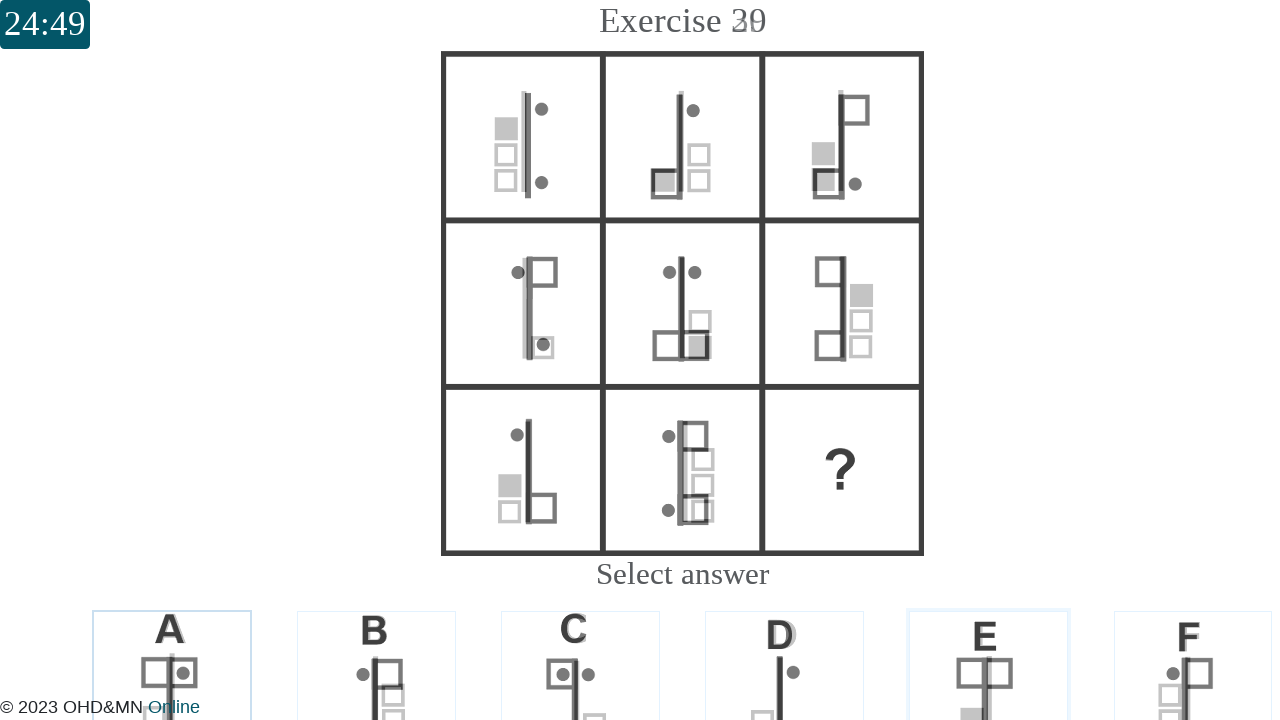

Answered question 30 with option D at (785, 644) on xpath=//div[@id="question_29"]//div[@data-answerid="3"]
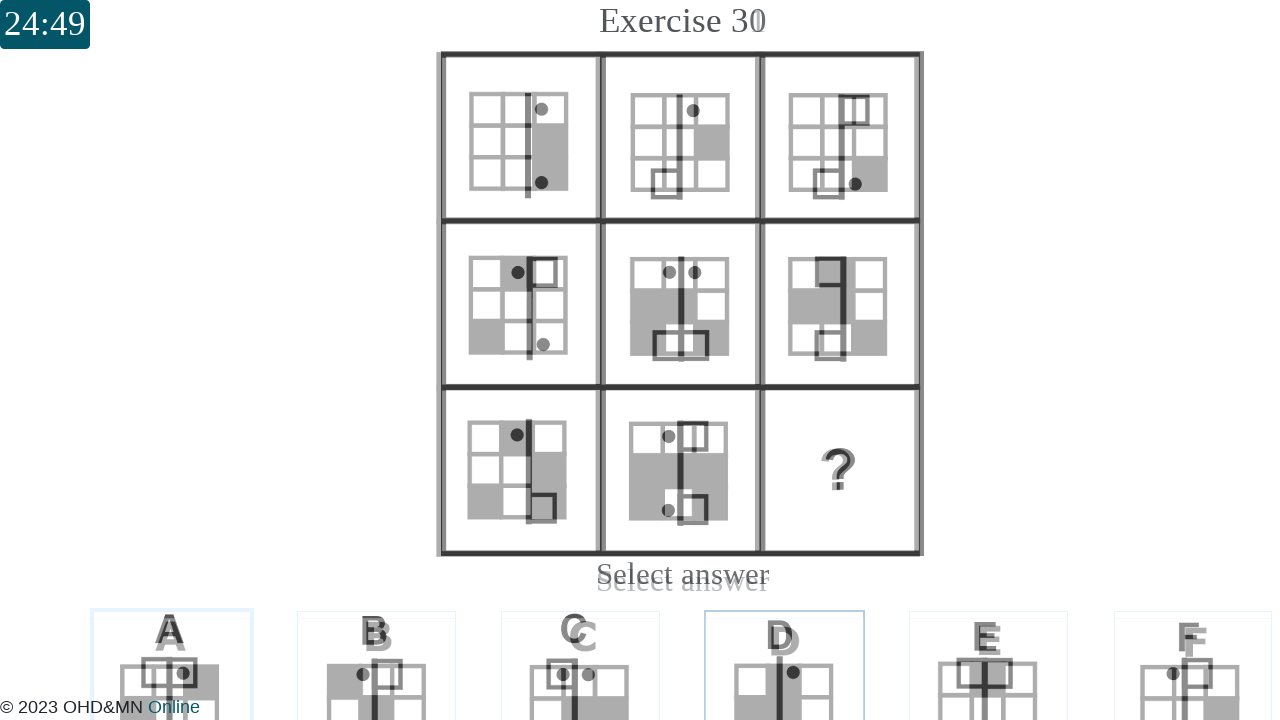

Answered question 31 with option B at (376, 644) on xpath=//div[@id="question_30"]//div[@data-answerid="1"]
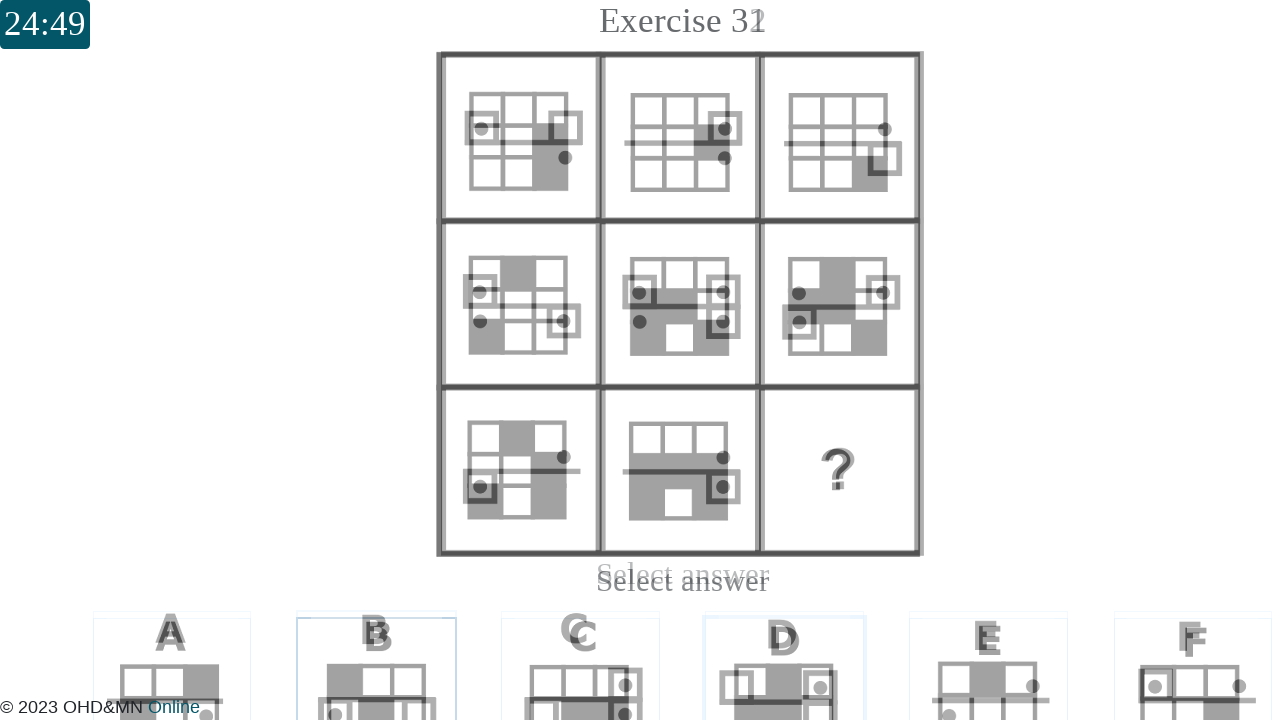

Answered question 32 with option E at (989, 644) on xpath=//div[@id="question_31"]//div[@data-answerid="4"]
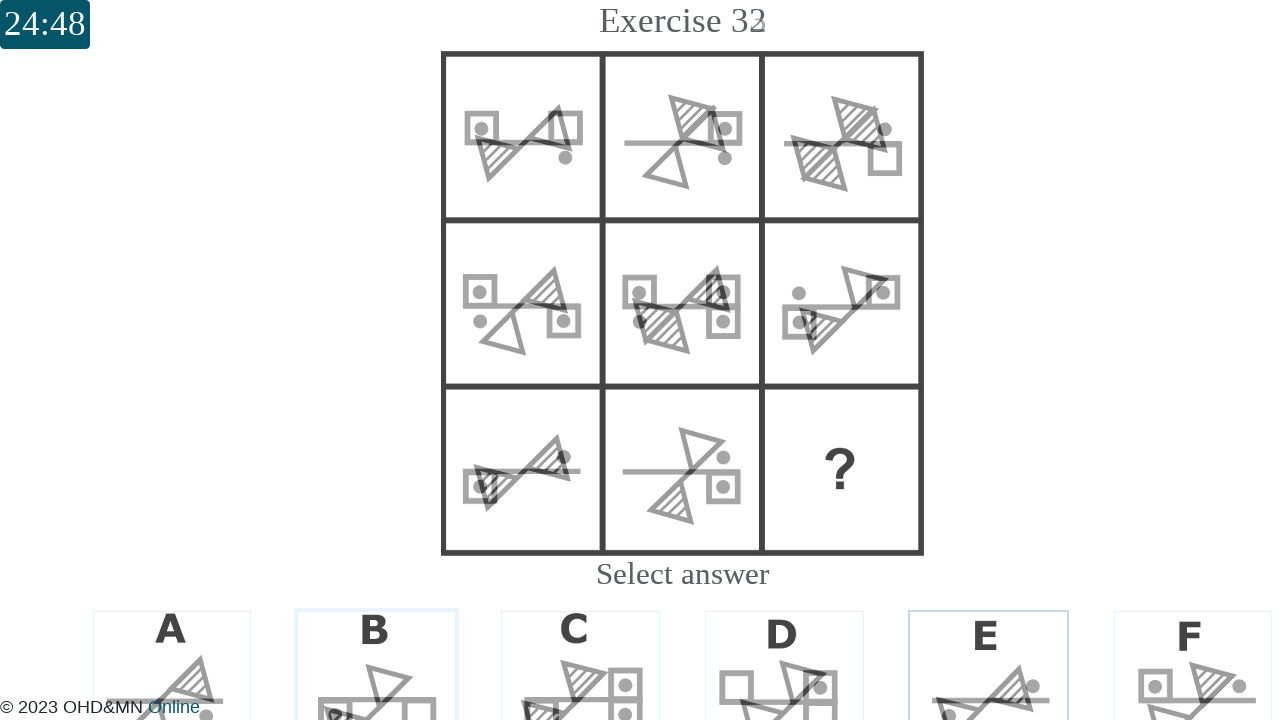

Answered question 33 with option F at (1193, 644) on xpath=//div[@id="question_32"]//div[@data-answerid="5"]
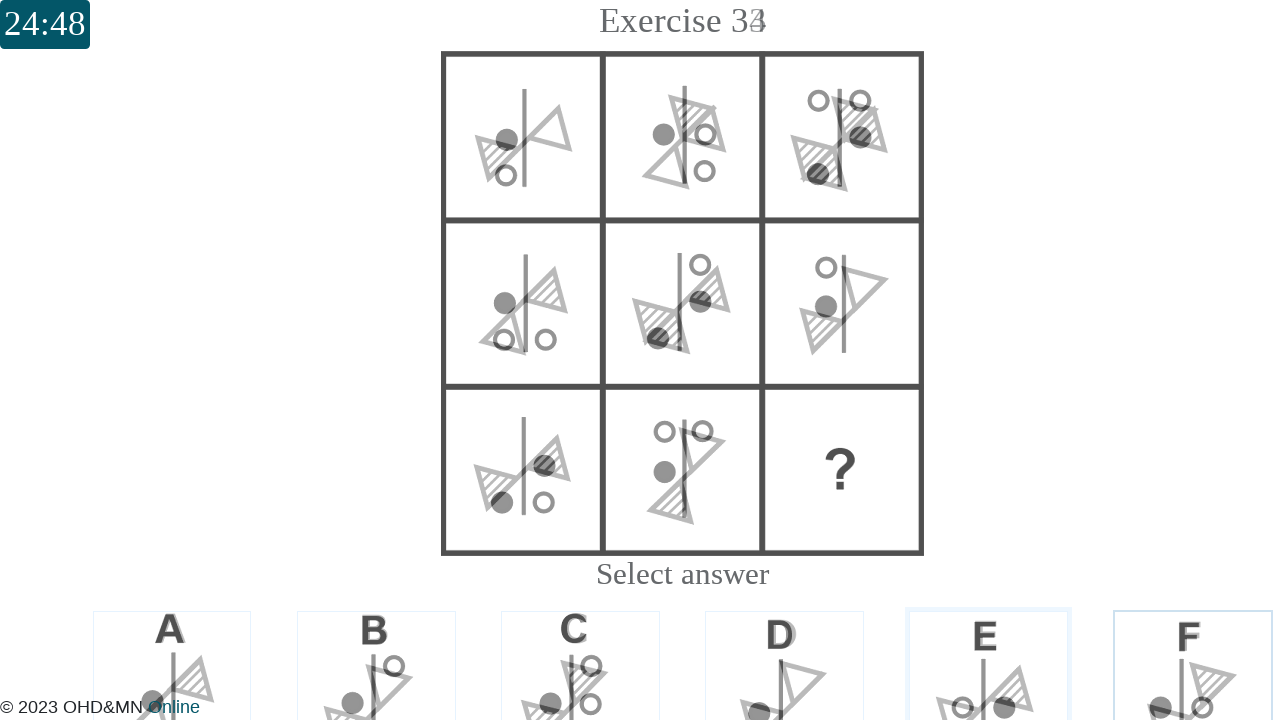

Answered question 34 with option A at (172, 644) on xpath=//div[@id="question_33"]//div[@data-answerid="0"]
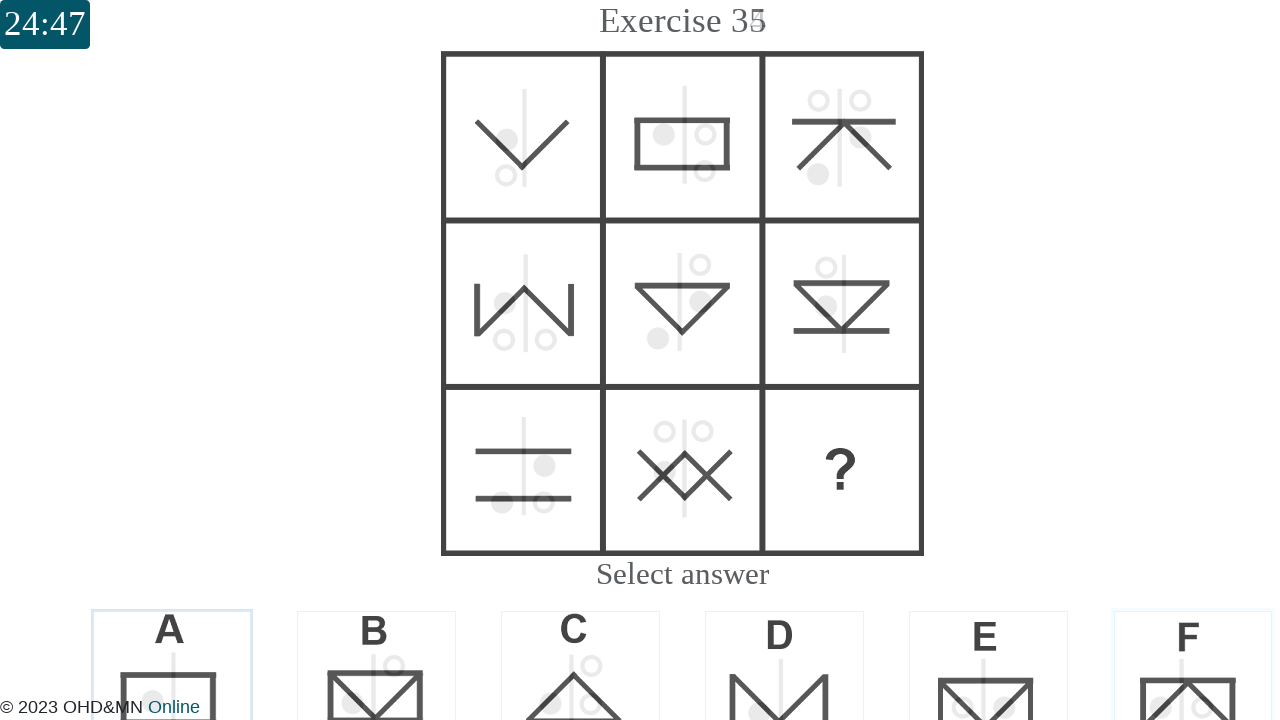

Answered question 35 with option C at (580, 644) on xpath=//div[@id="question_34"]//div[@data-answerid="2"]
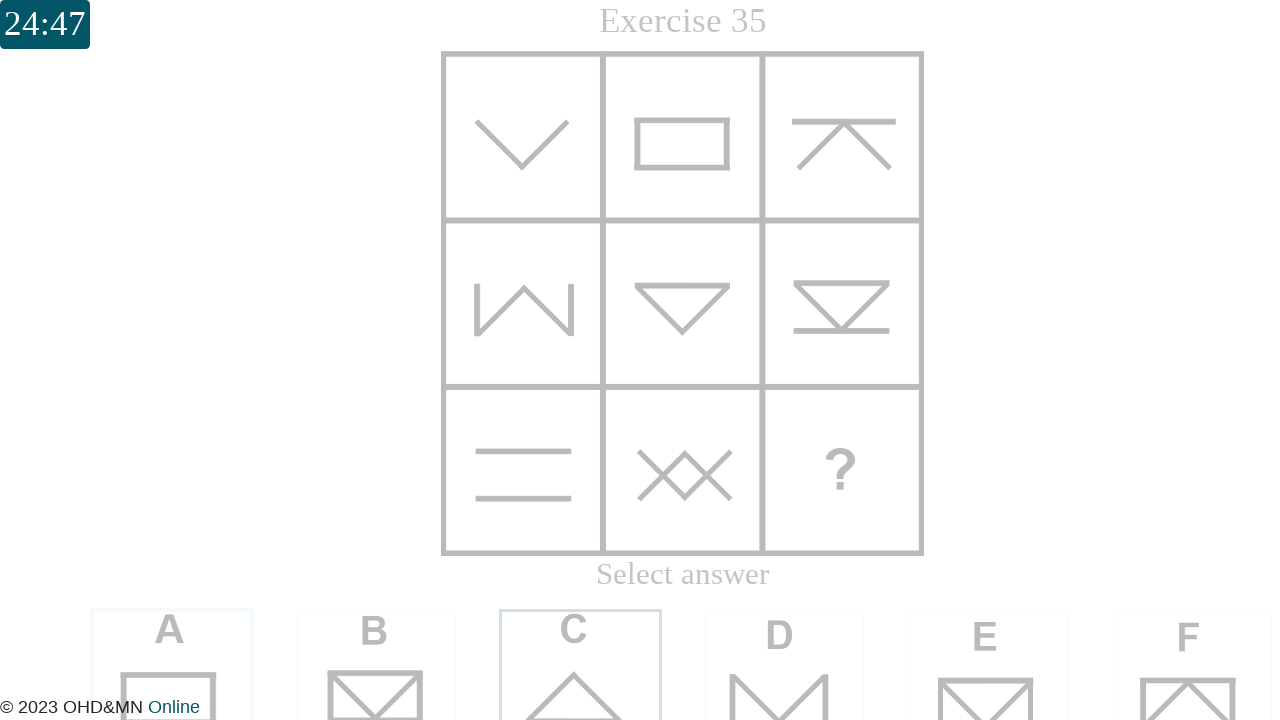

Waited 3 seconds for test results to load
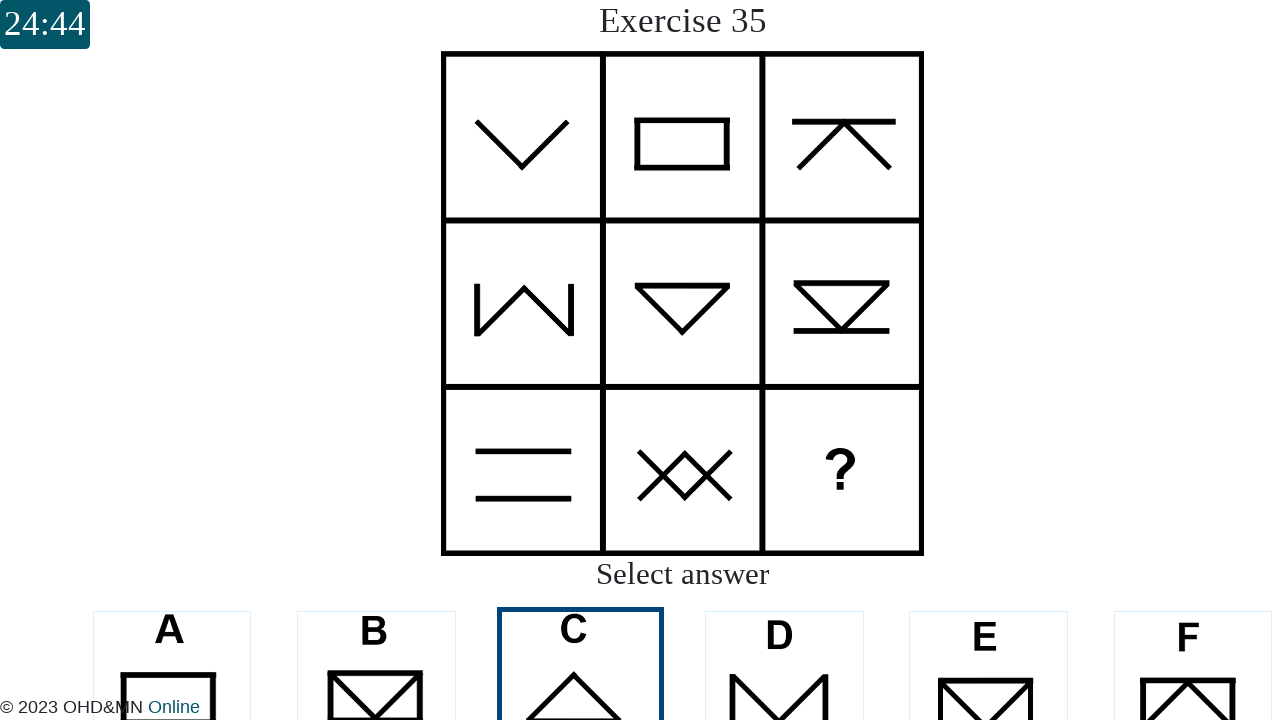

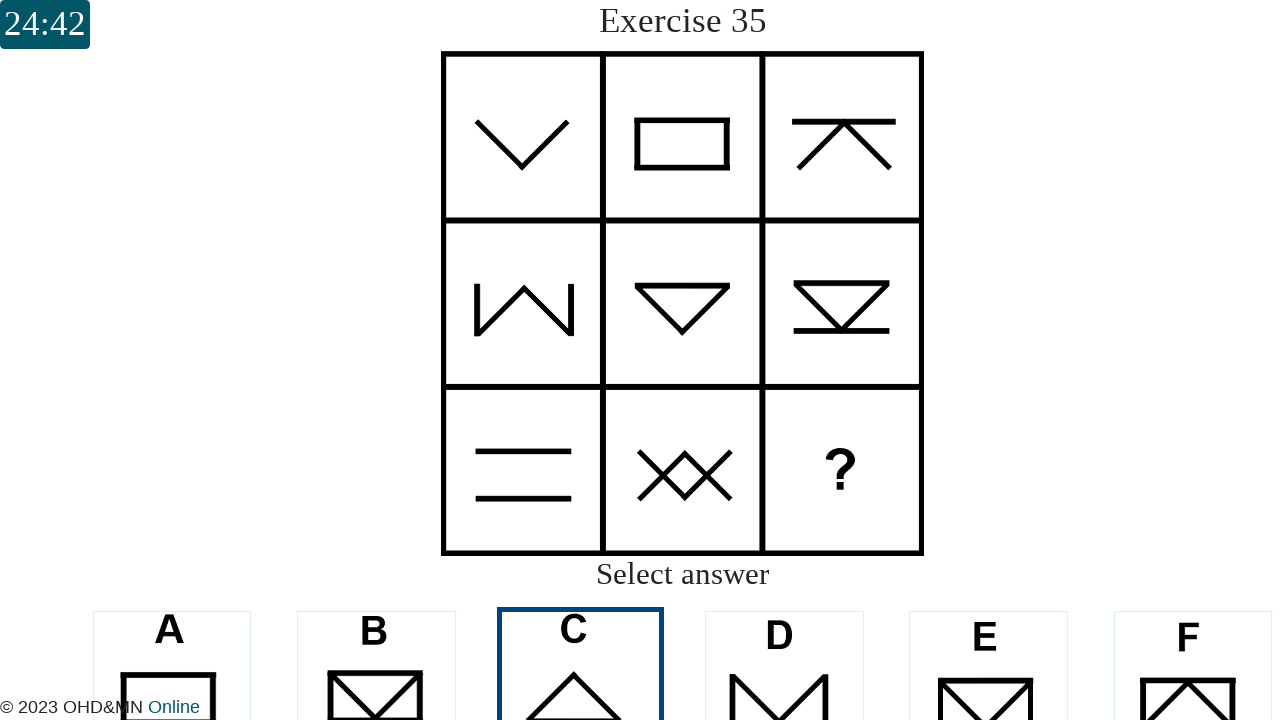